Tests train search functionality on erail.in by entering source and destination stations, disabling date selection, and retrieving train information

Starting URL: https://erail.in/

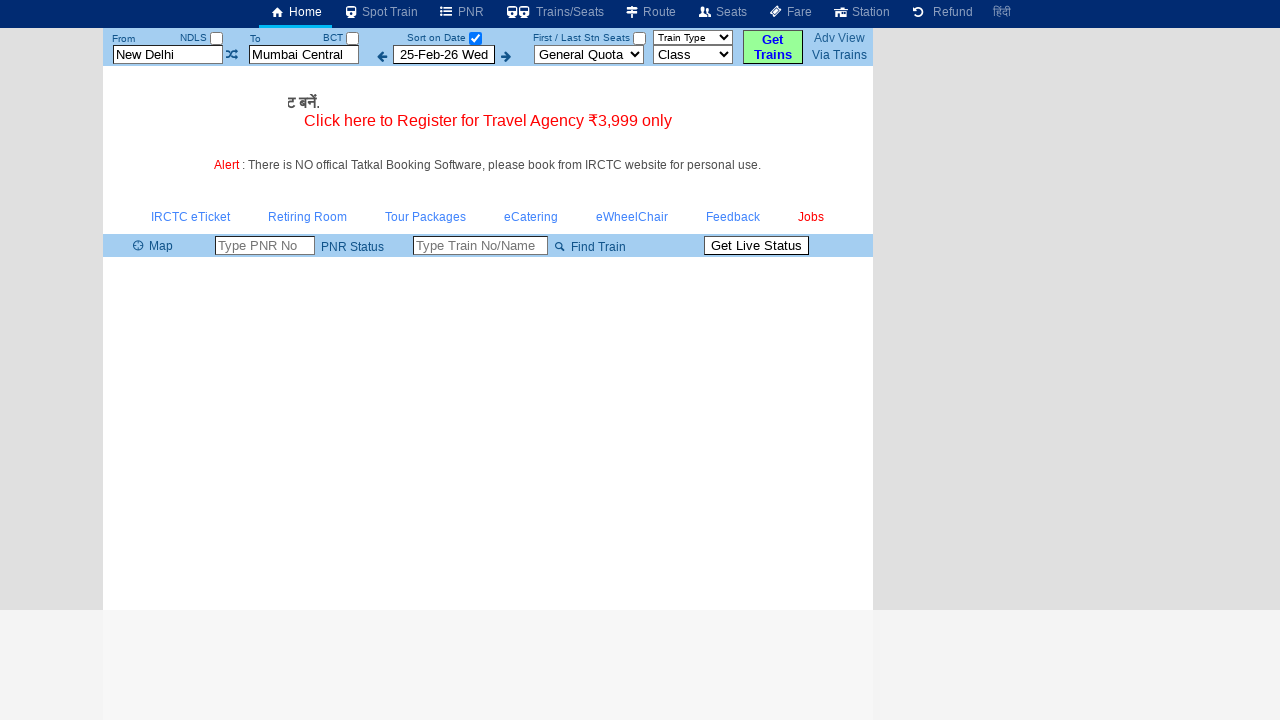

Clicked source station field at (168, 54) on #txtStationFrom
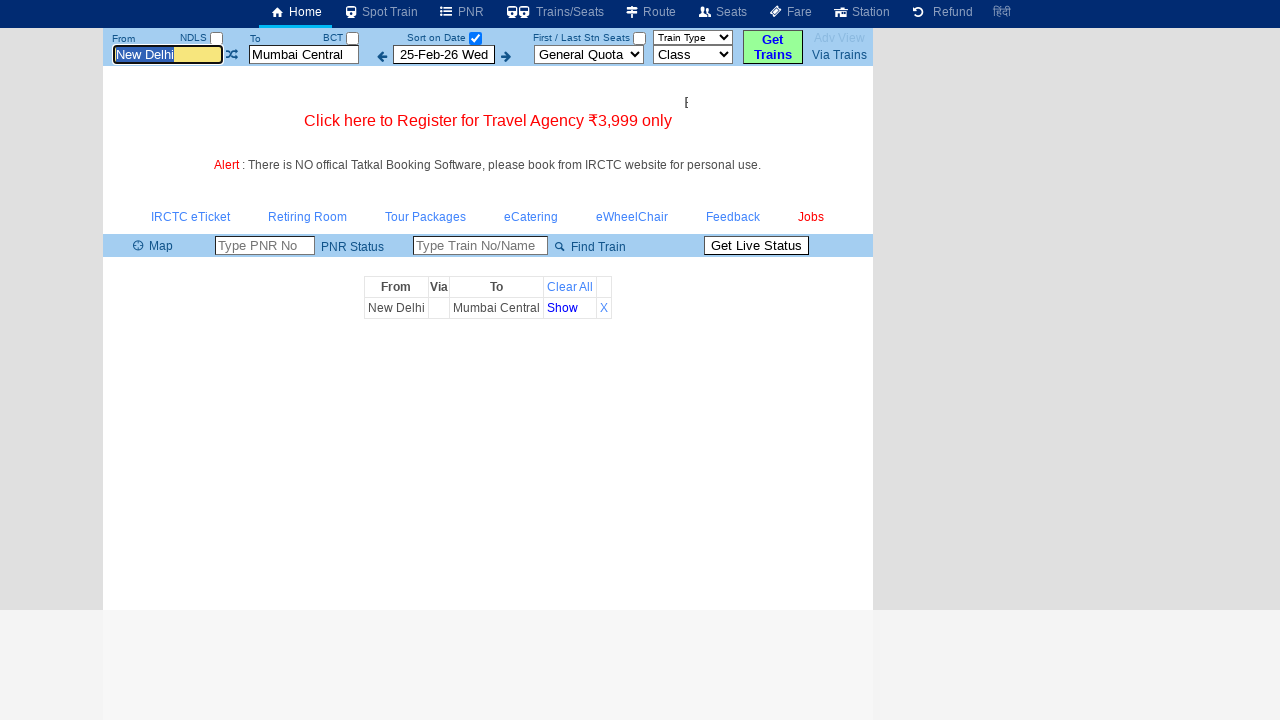

Cleared source station field on #txtStationFrom
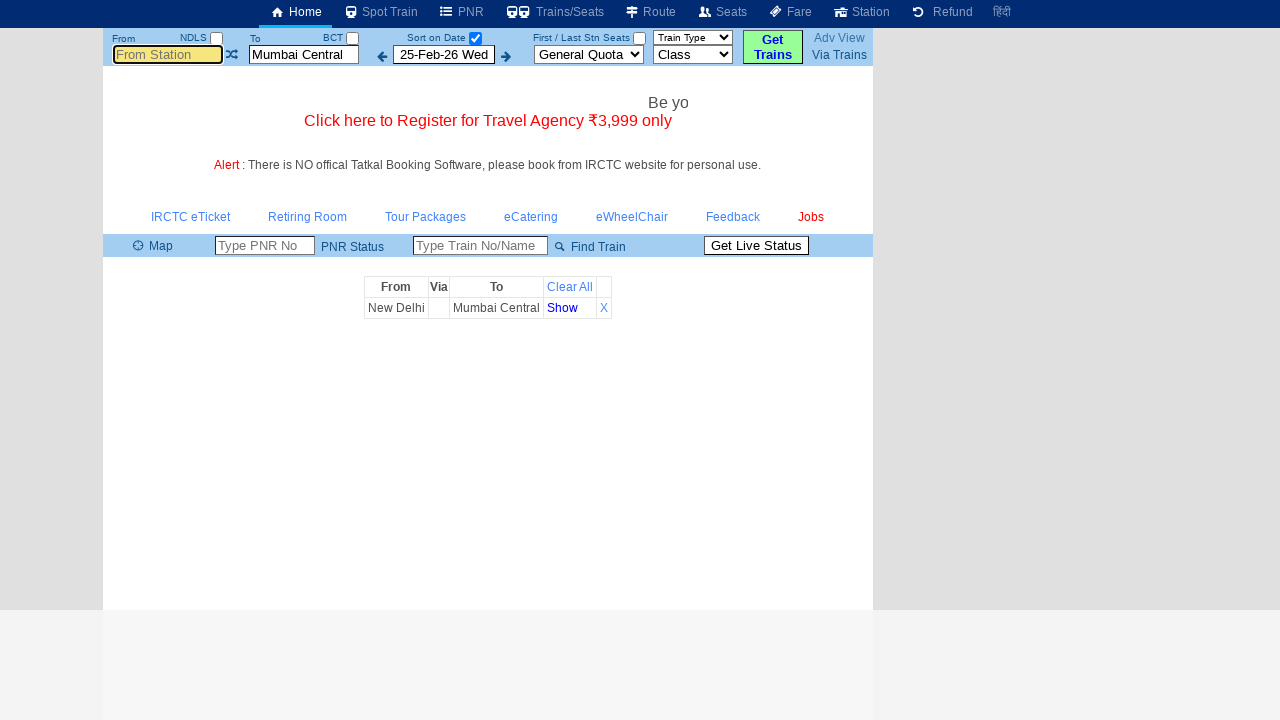

Filled source station field with 'MAS' on #txtStationFrom
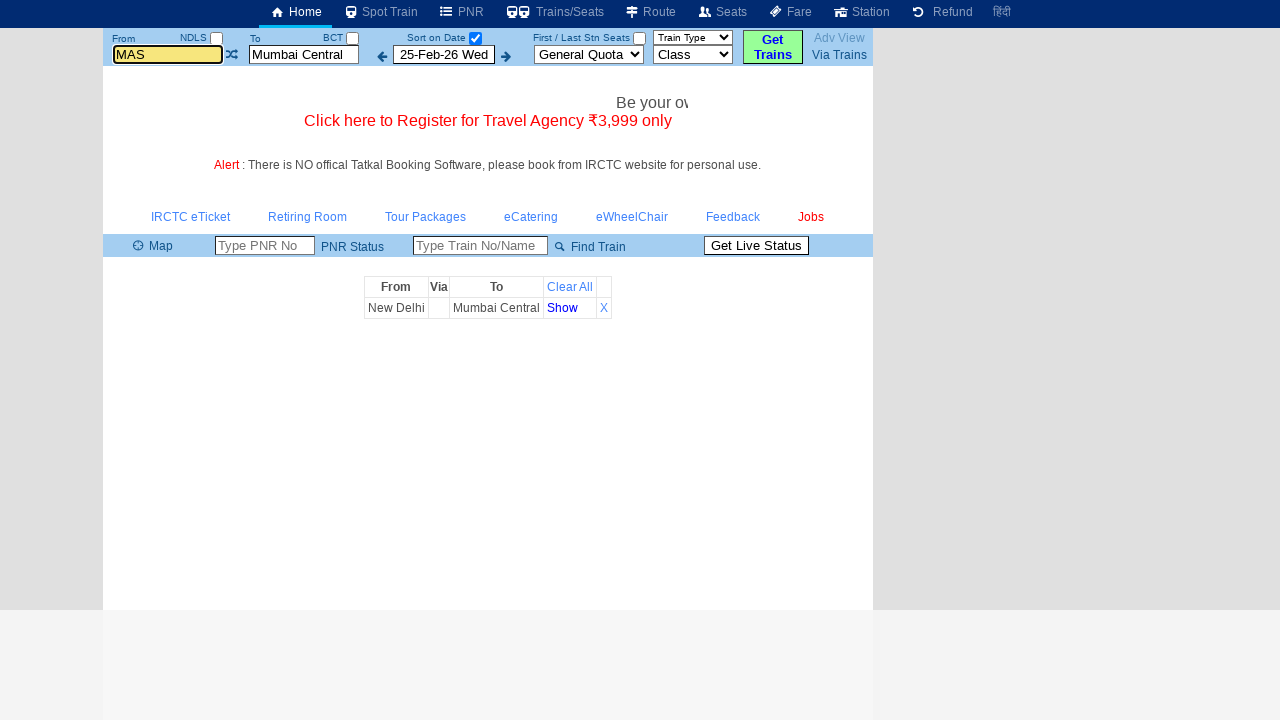

Pressed Tab to confirm source station on #txtStationFrom
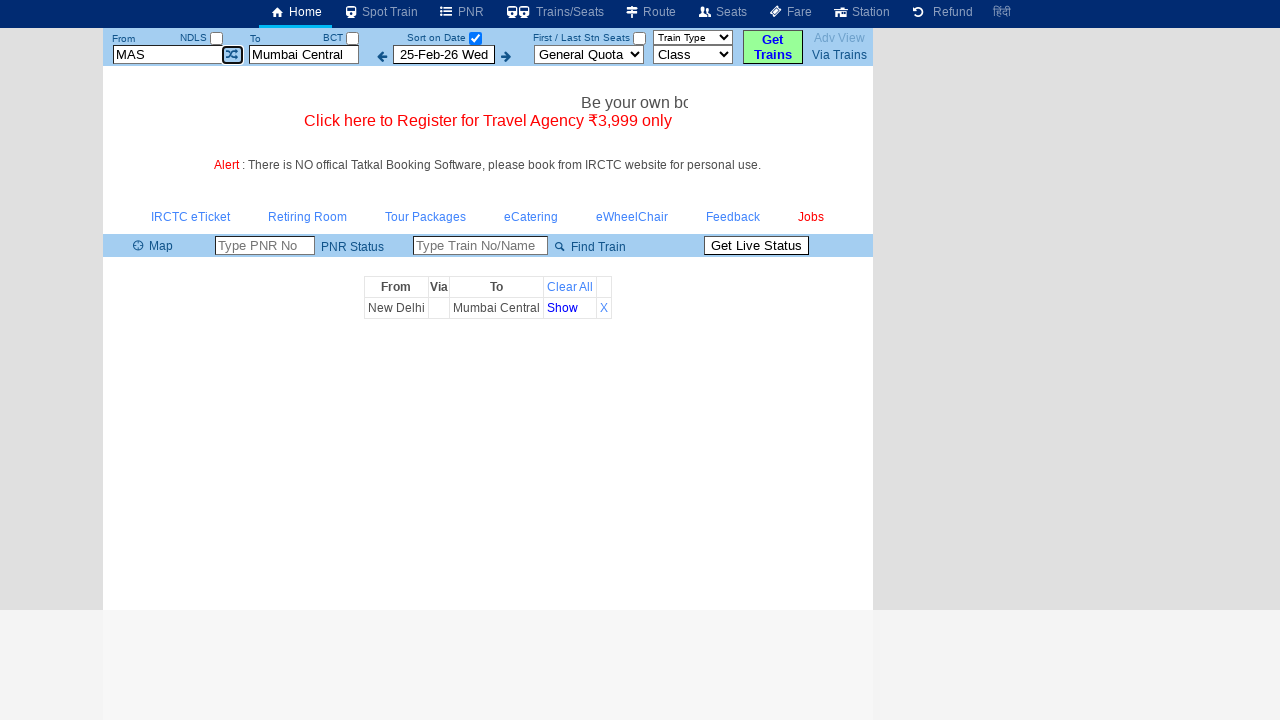

Cleared destination station field on #txtStationTo
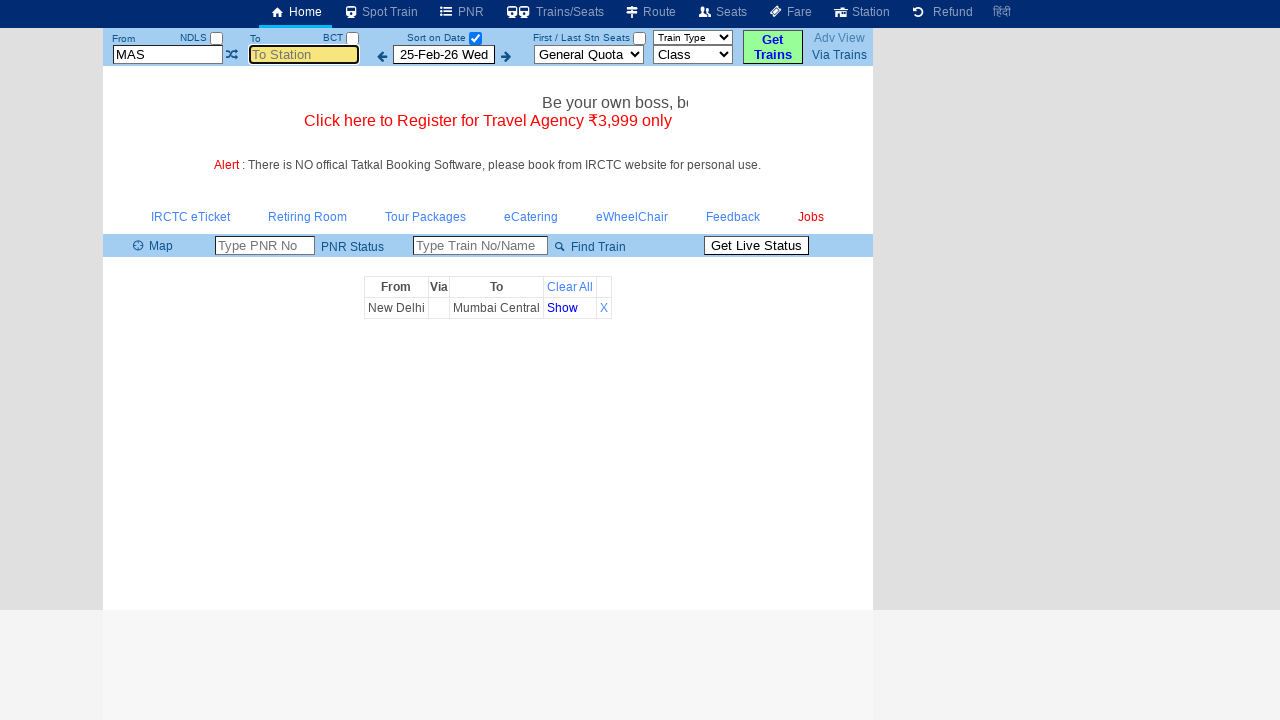

Filled destination station field with 'CBE' on #txtStationTo
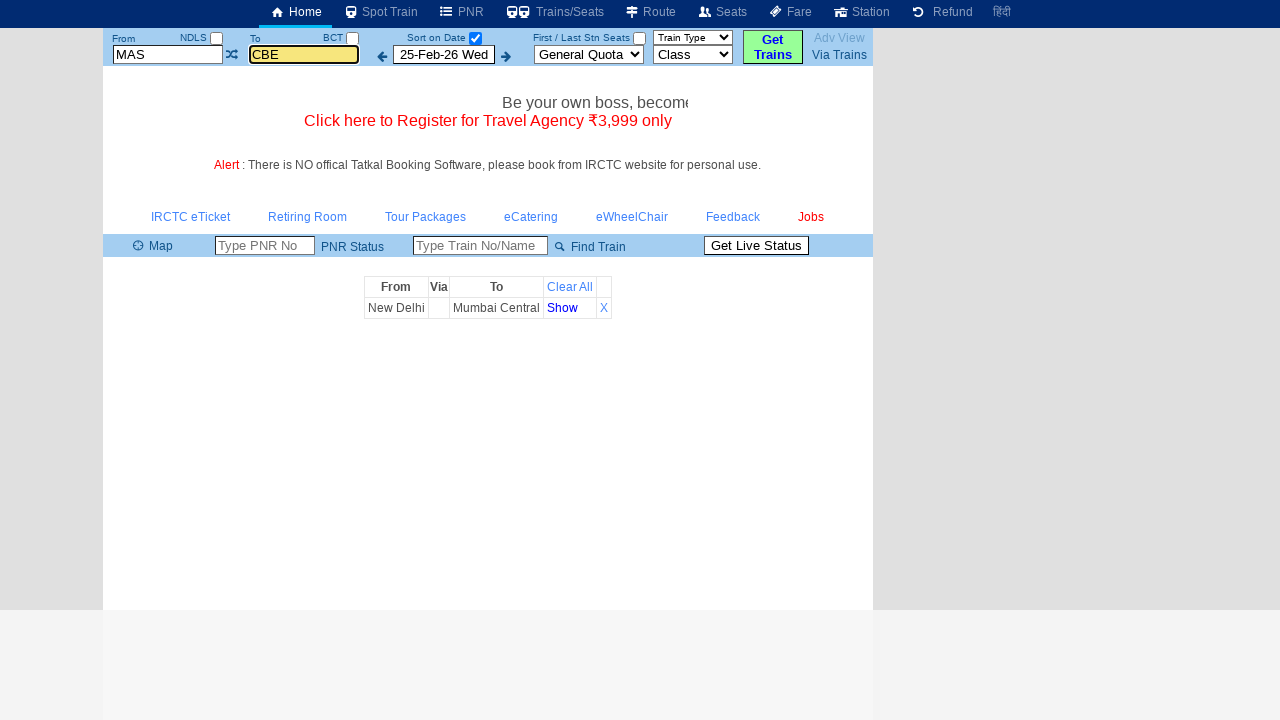

Pressed Tab to confirm destination station on #txtStationTo
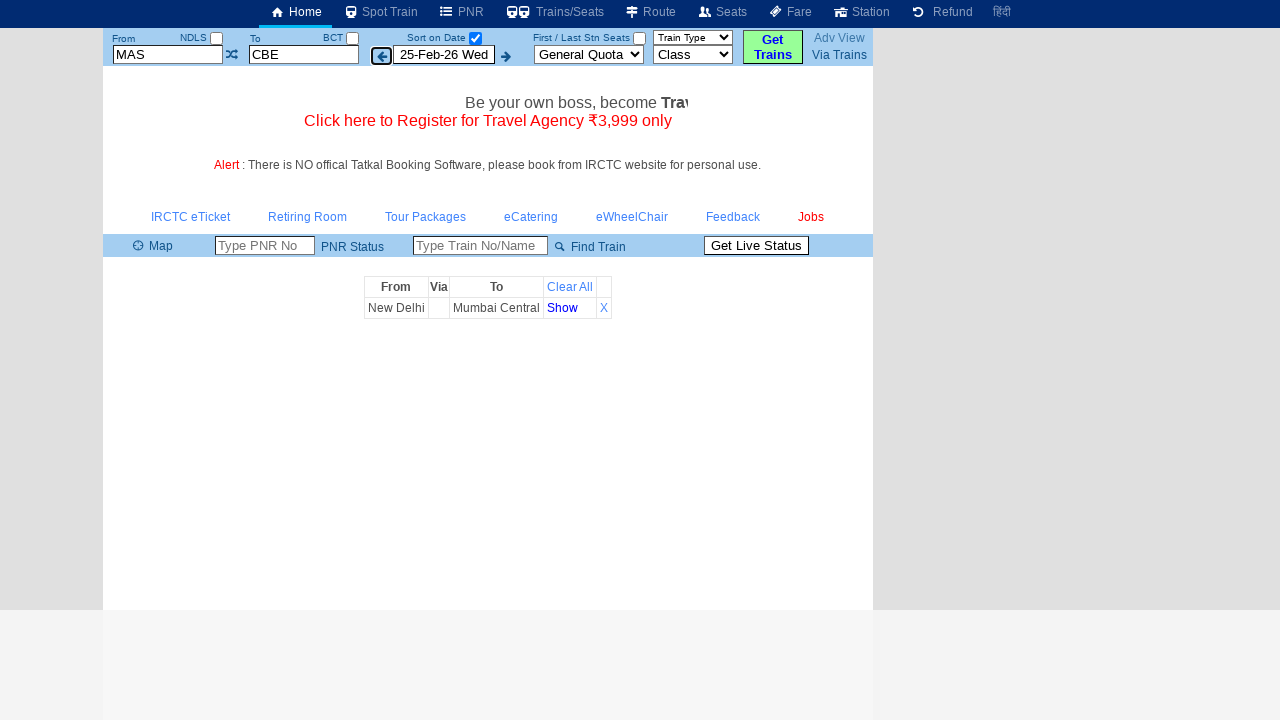

Unchecked 'Select Date Only' checkbox at (475, 38) on xpath=//input[@id='chkSelectDateOnly']
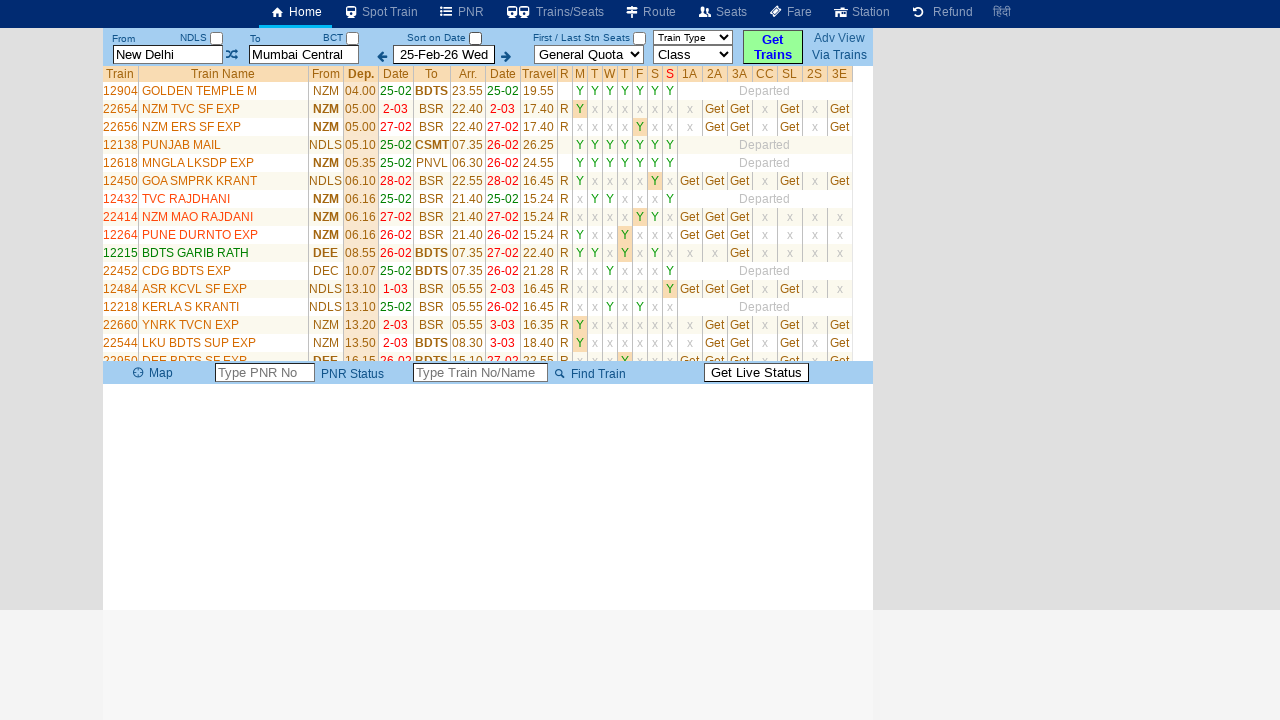

Clicked search button to find trains at (773, 47) on #buttonFromTo
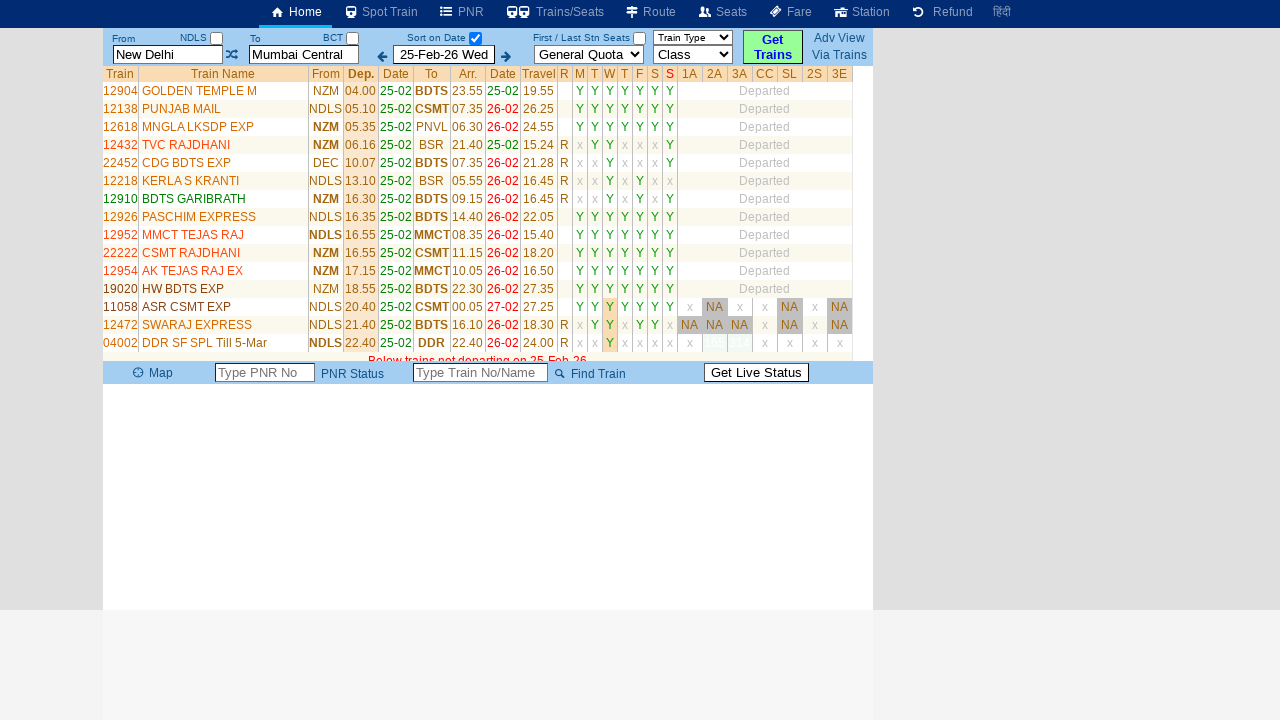

Train list table loaded successfully
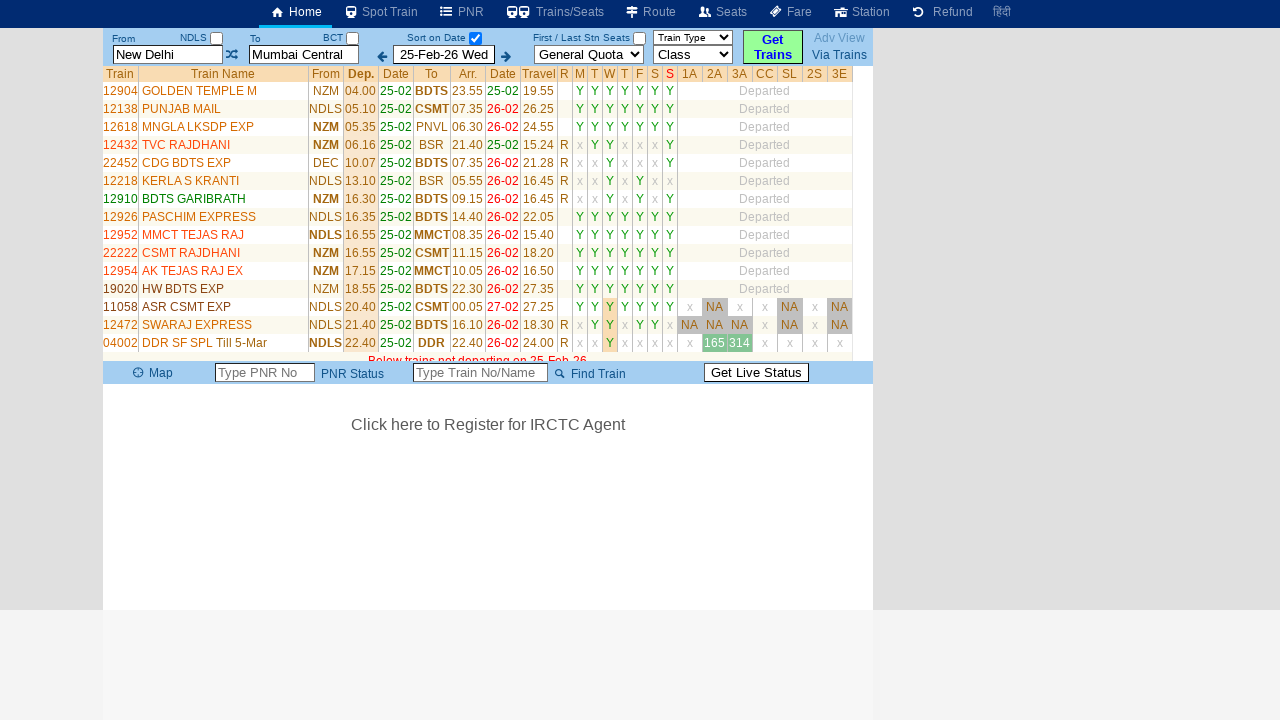

Retrieved train list with 36 rows
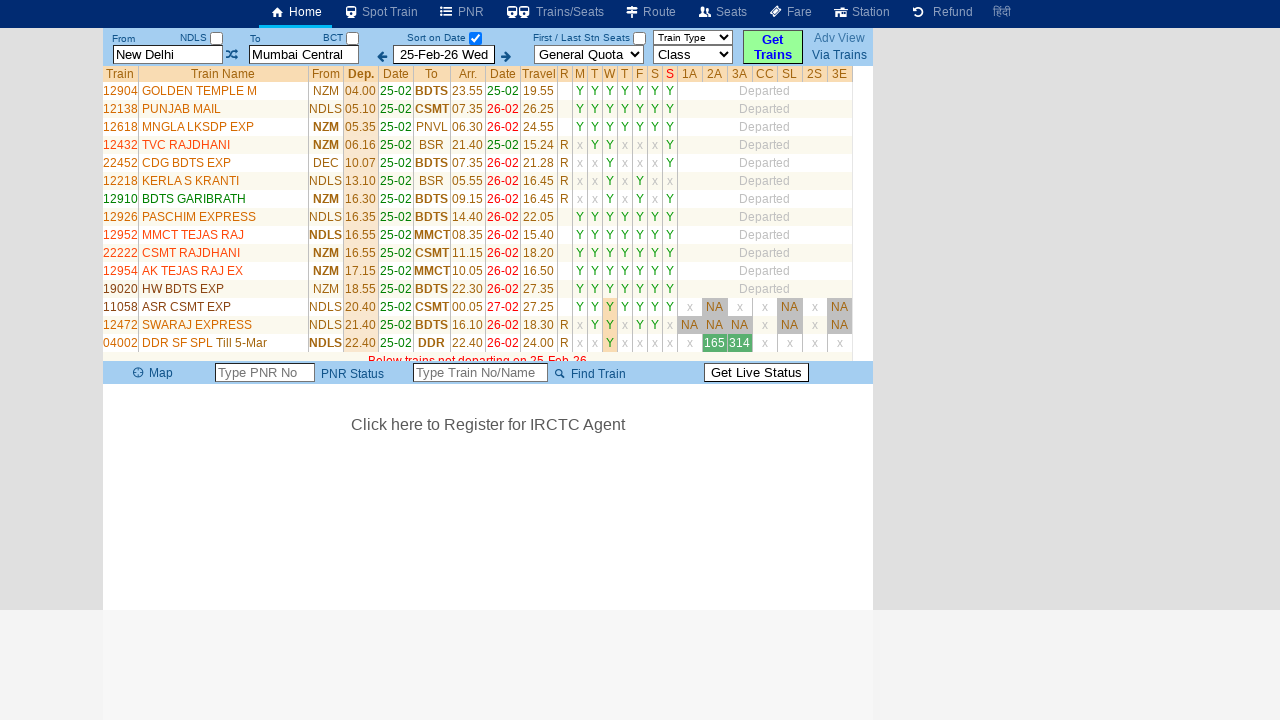

Retrieved train name: GOLDEN TEMPLE M
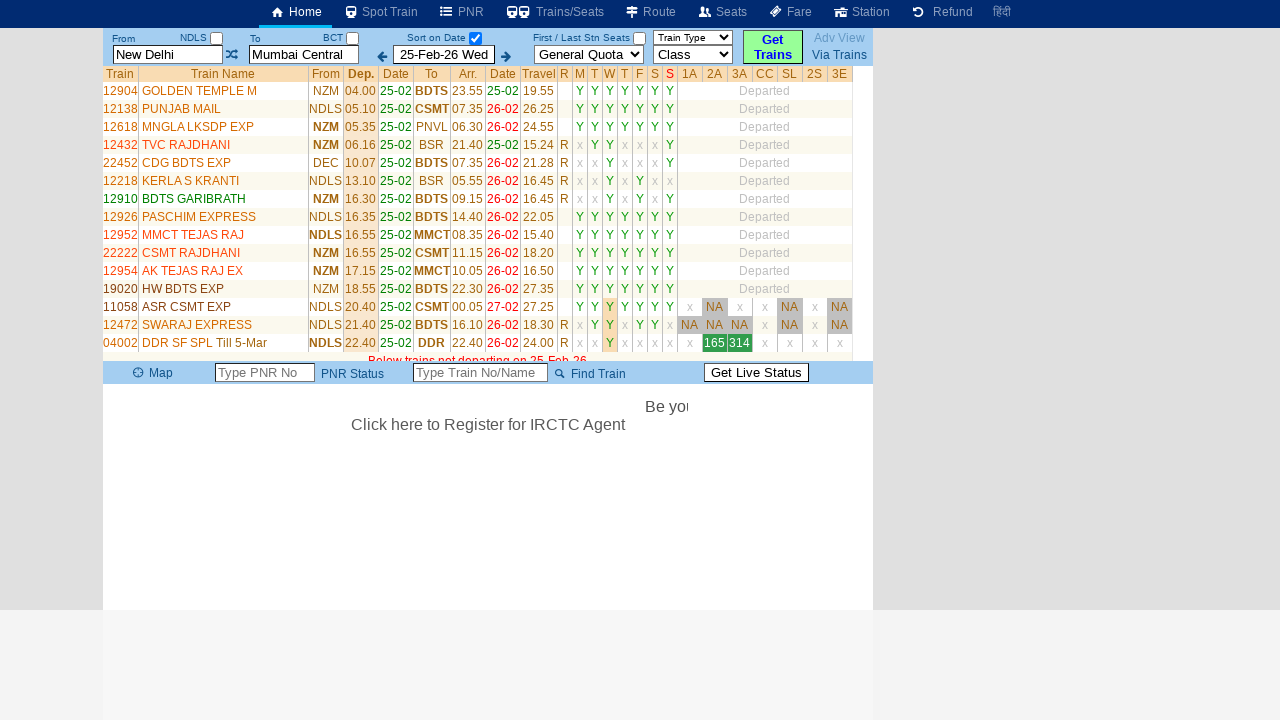

Retrieved train name: PUNJAB MAIL
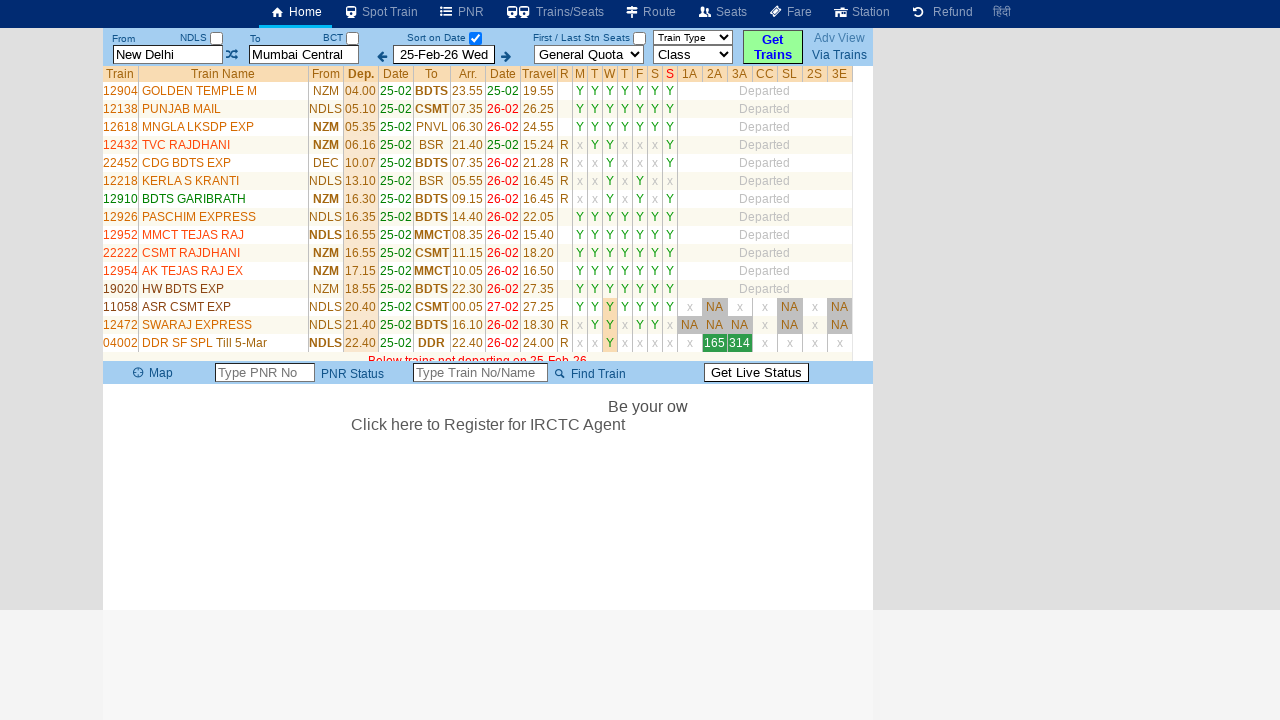

Retrieved train name: MNGLA LKSDP EXP
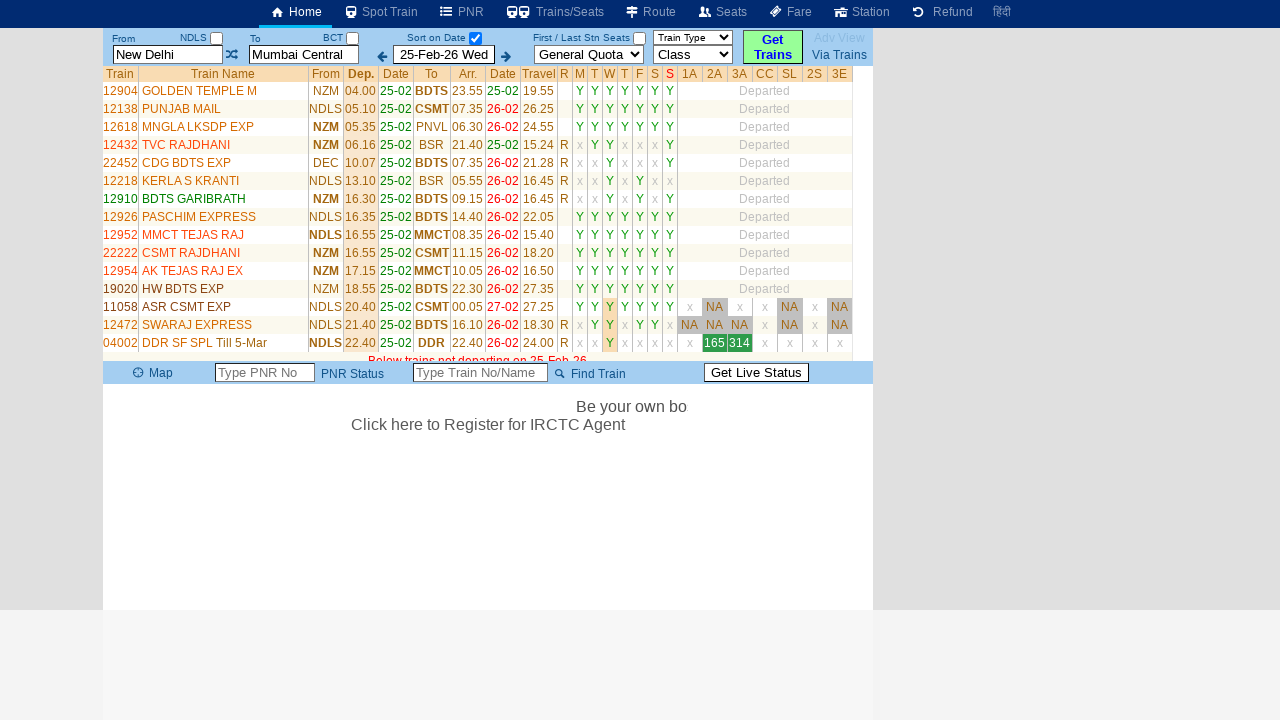

Retrieved train name: TVC RAJDHANI
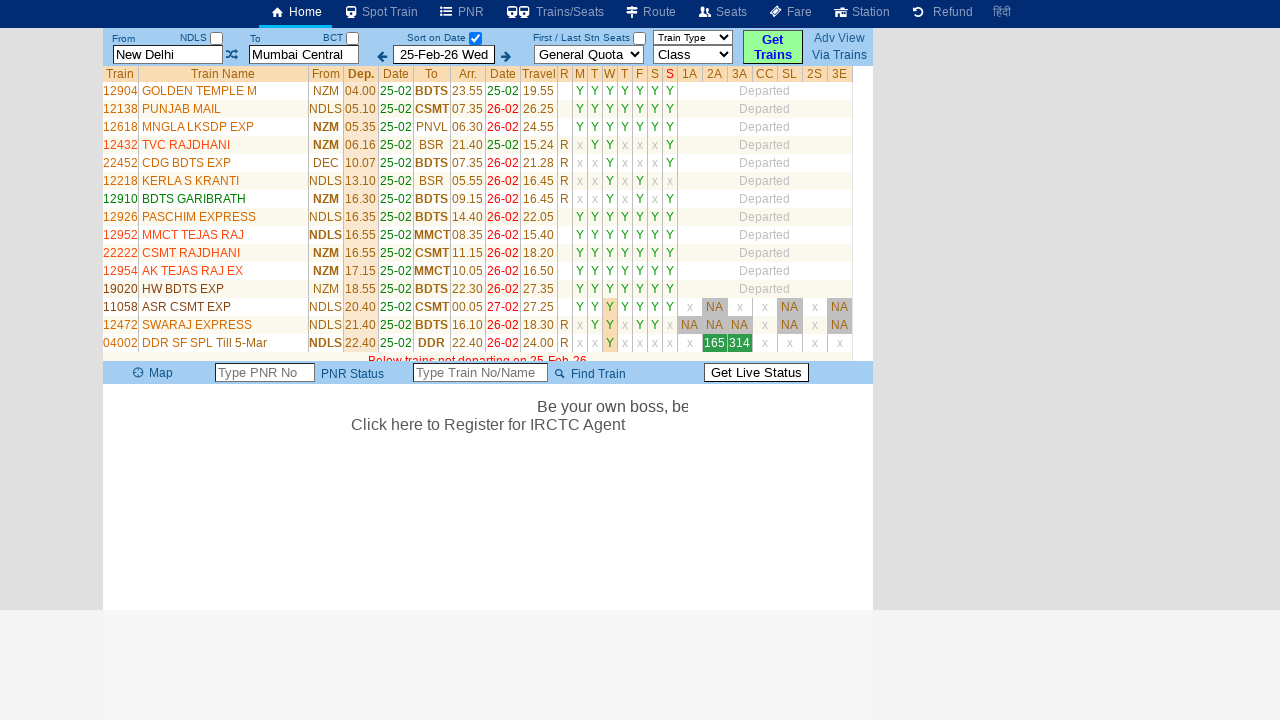

Retrieved train name: CDG BDTS EXP
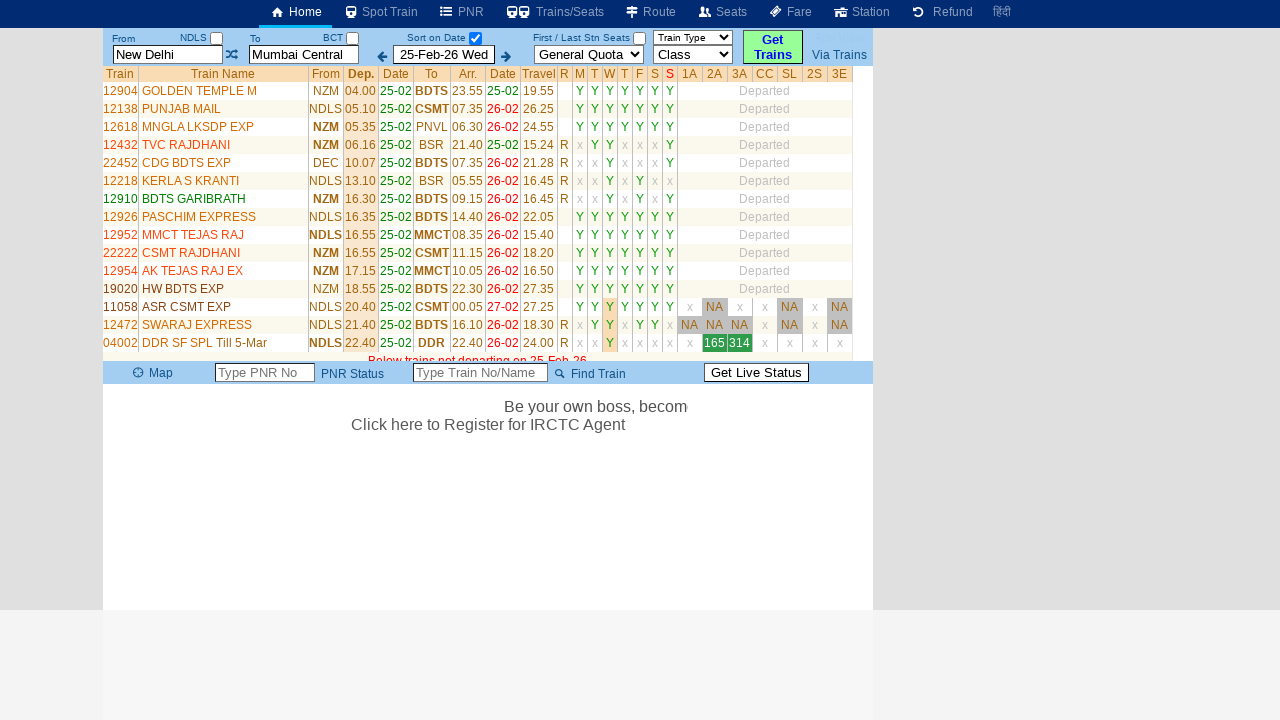

Retrieved train name: KERLA S KRANTI
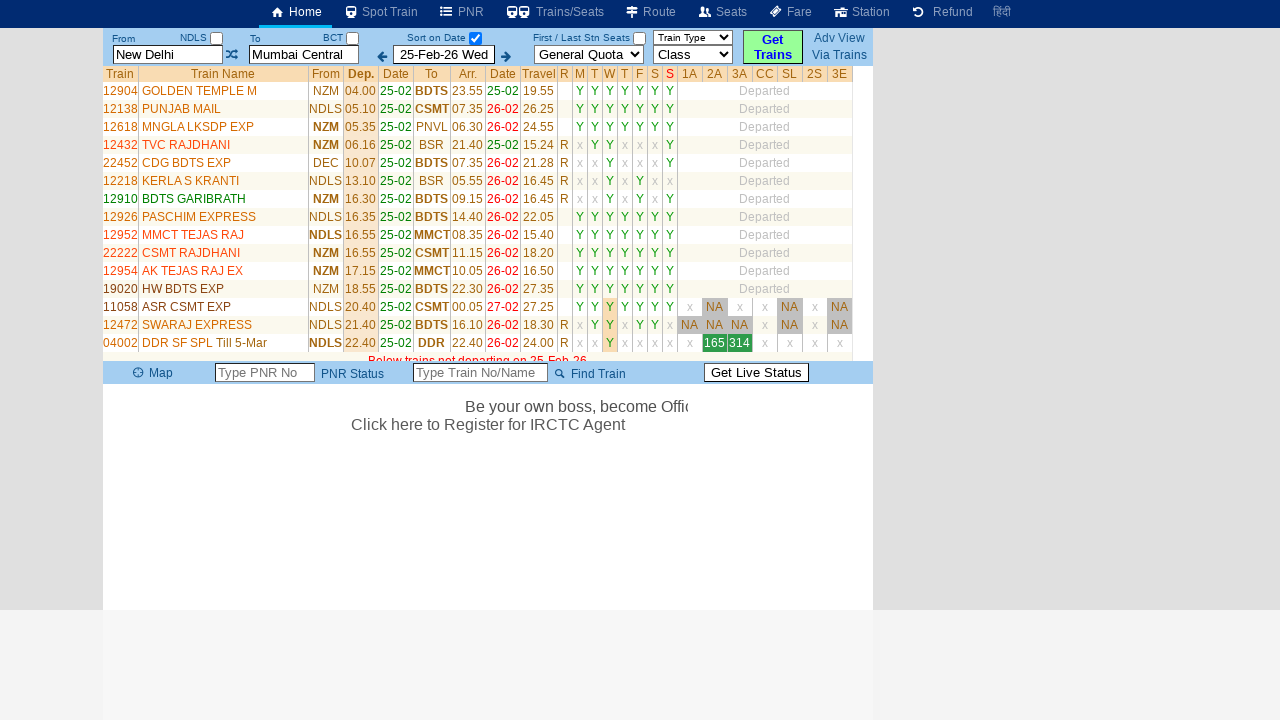

Retrieved train name: BDTS GARIBRATH
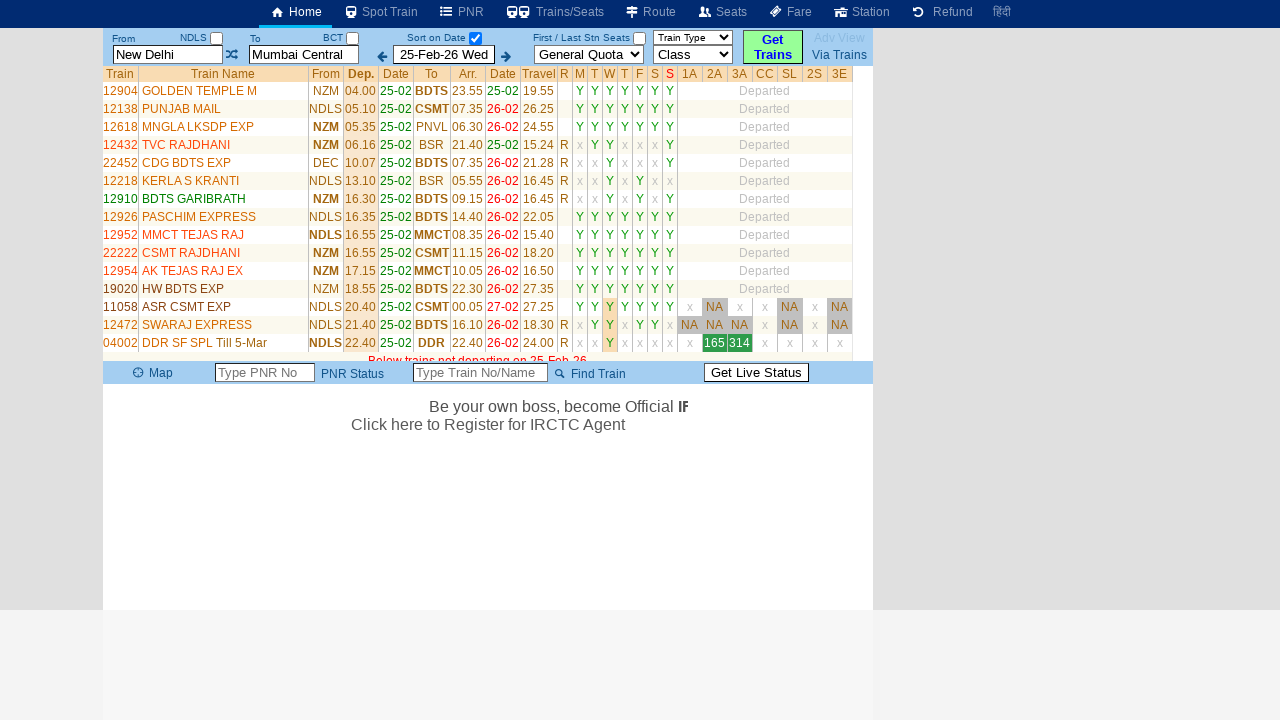

Retrieved train name: PASCHIM EXPRESS
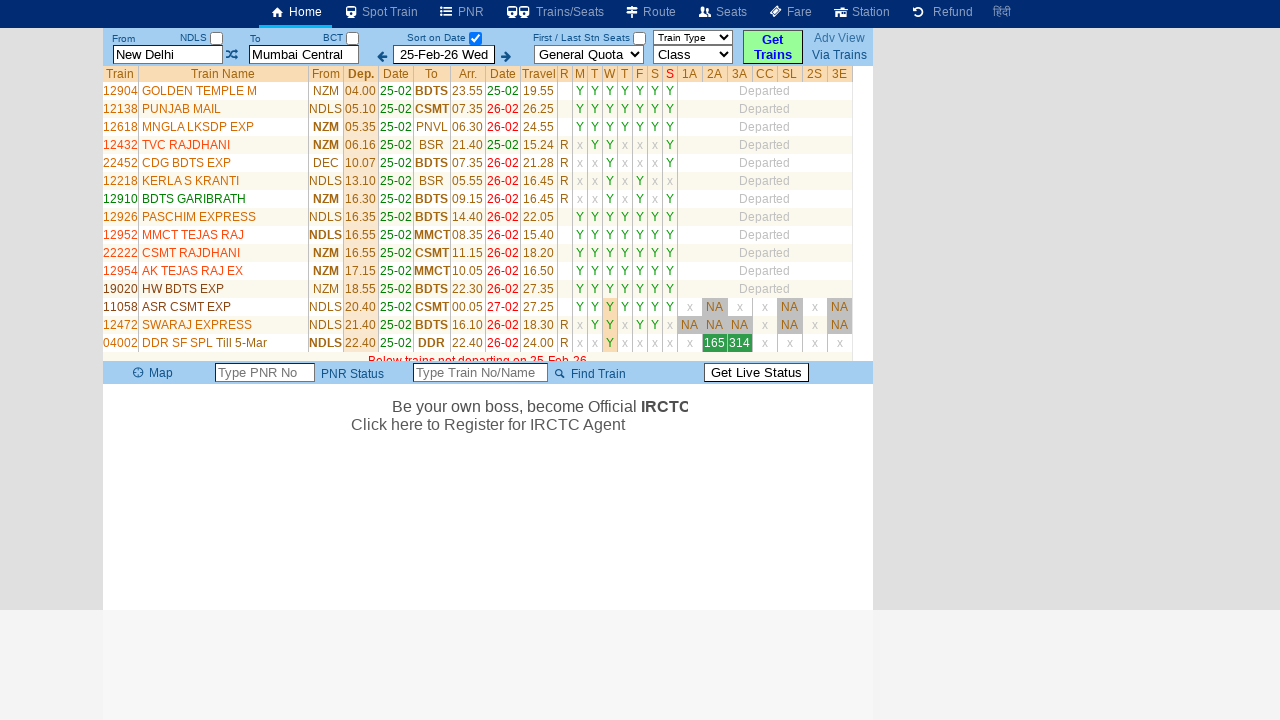

Retrieved train name: MMCT TEJAS RAJ
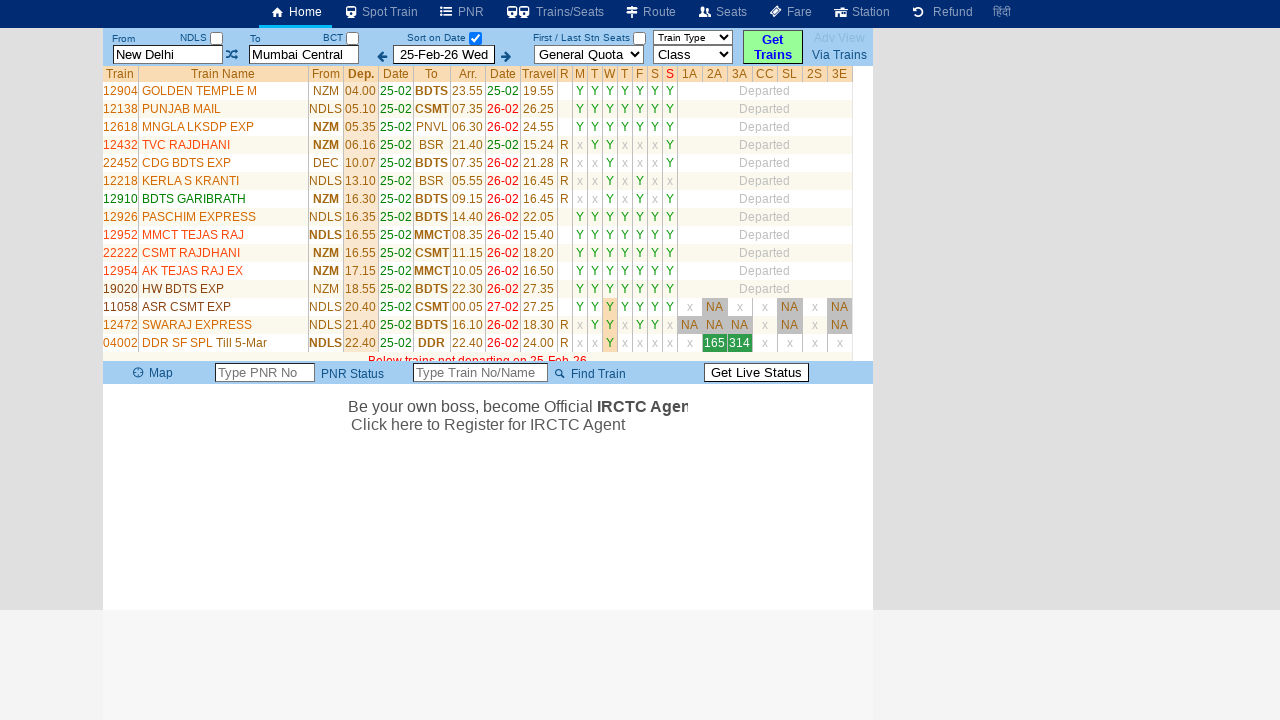

Retrieved train name: CSMT RAJDHANI
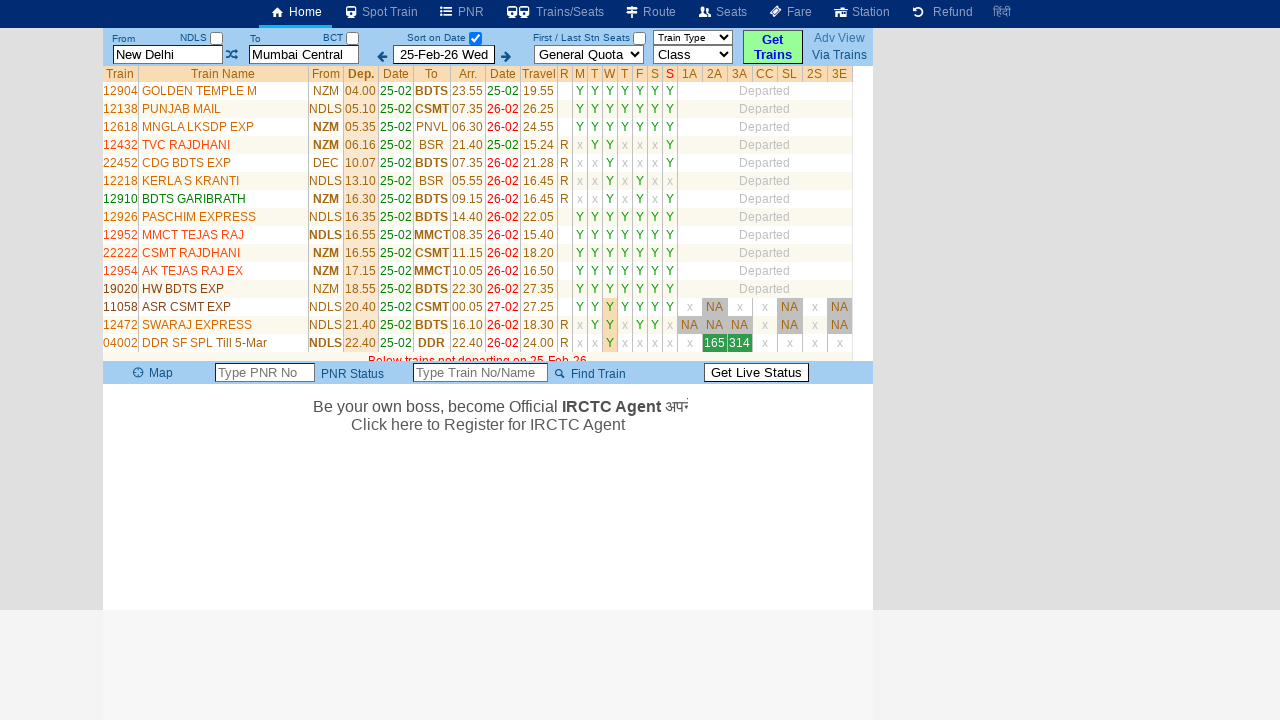

Retrieved train name: AK TEJAS RAJ EX
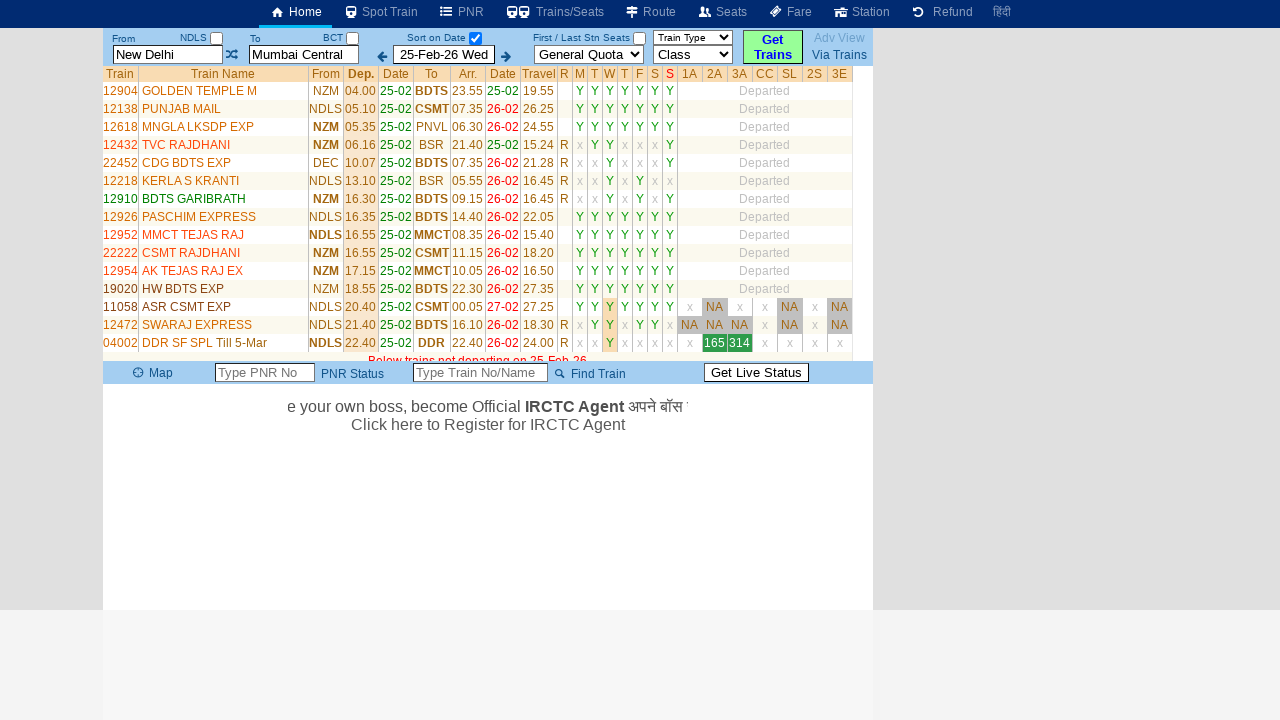

Retrieved train name: HW BDTS EXP
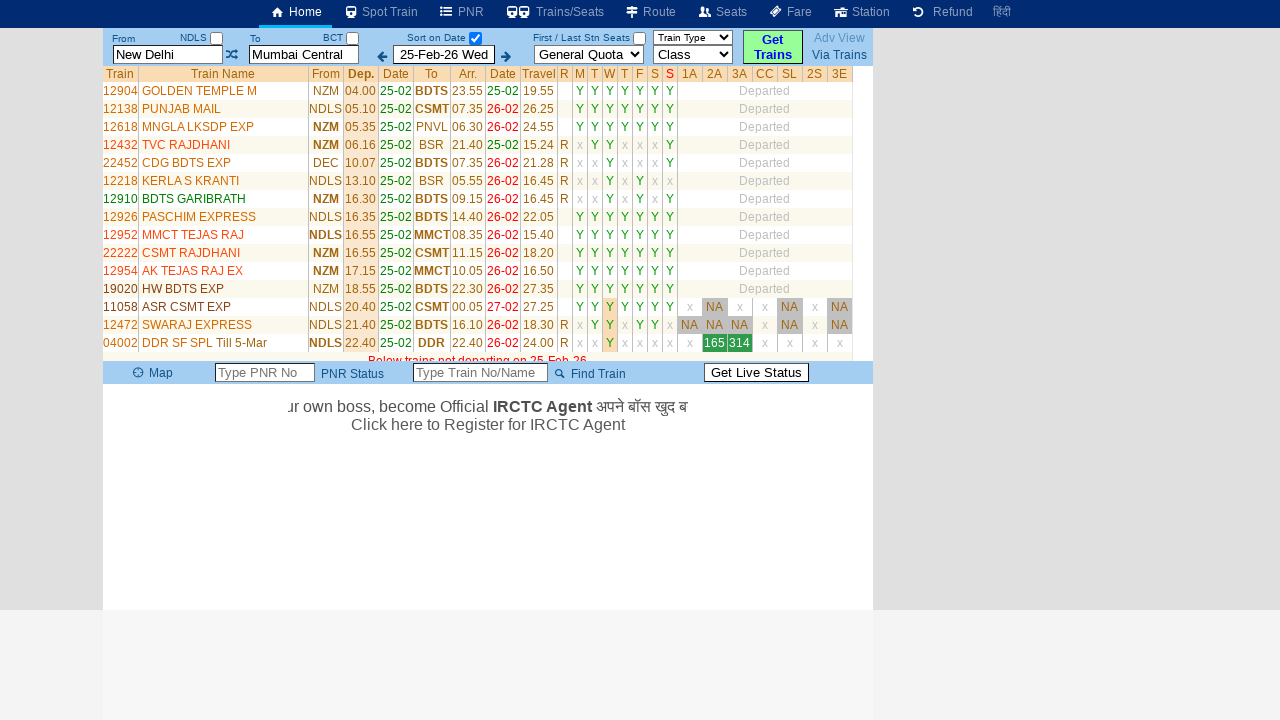

Retrieved train name: ASR CSMT EXP
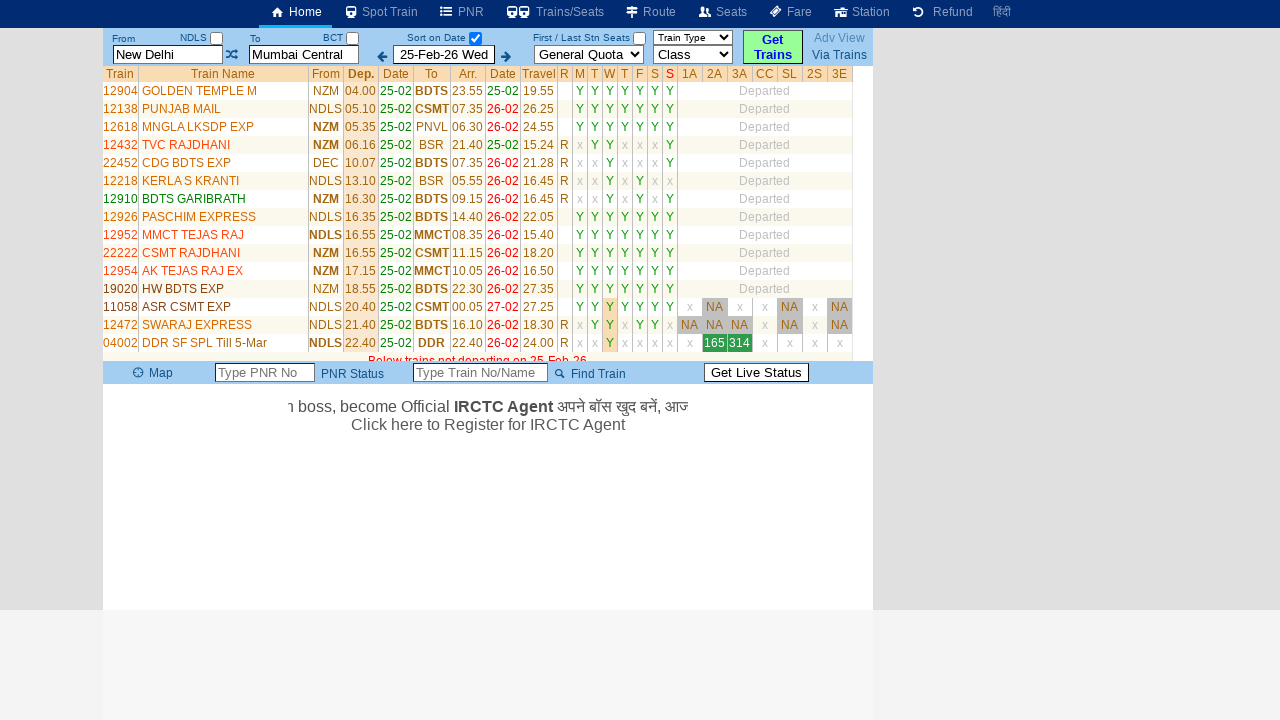

Retrieved train name: SWARAJ EXPRESS
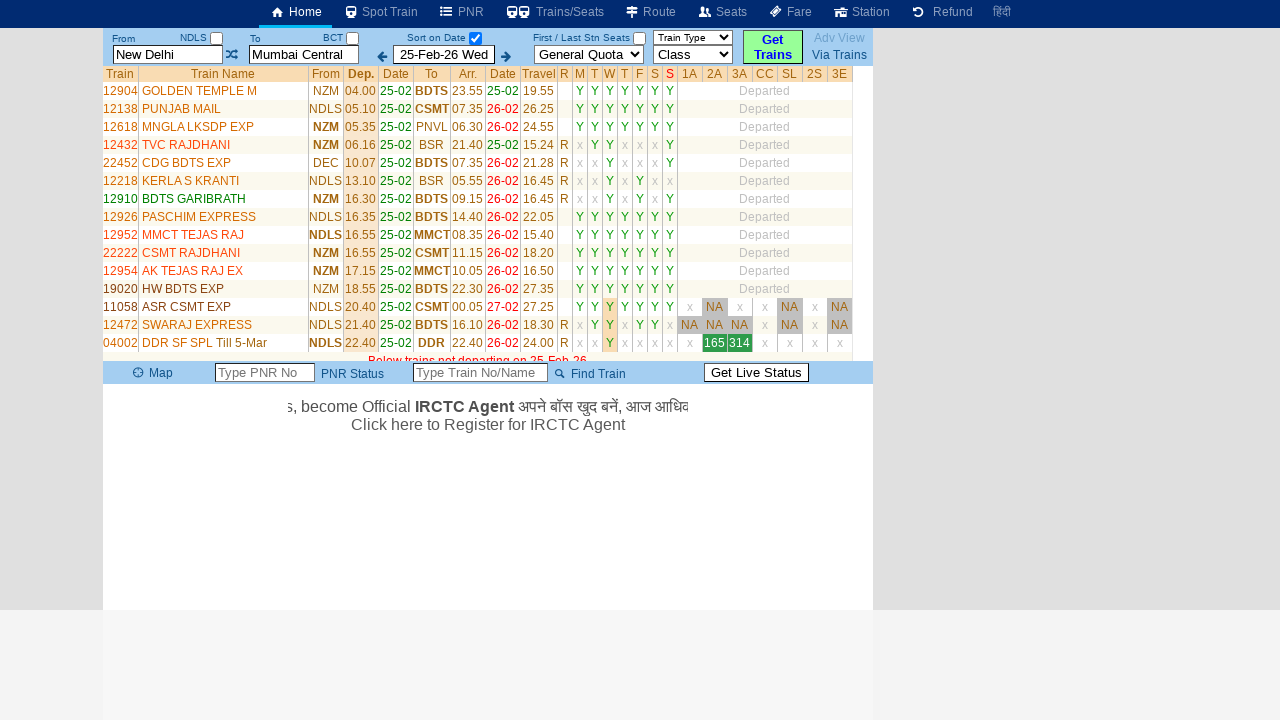

Retrieved train name: DDR SF SPL Till 5-Mar
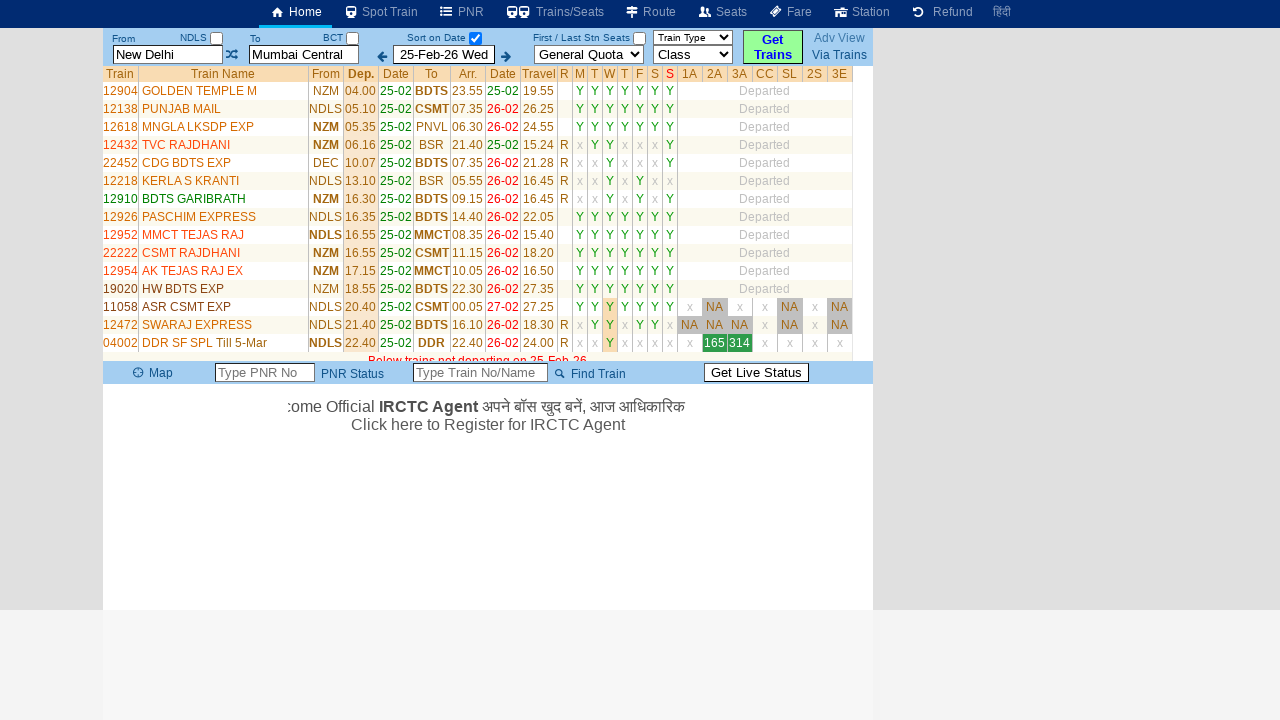

Retrieved train name: PUNE DURNTO EXP
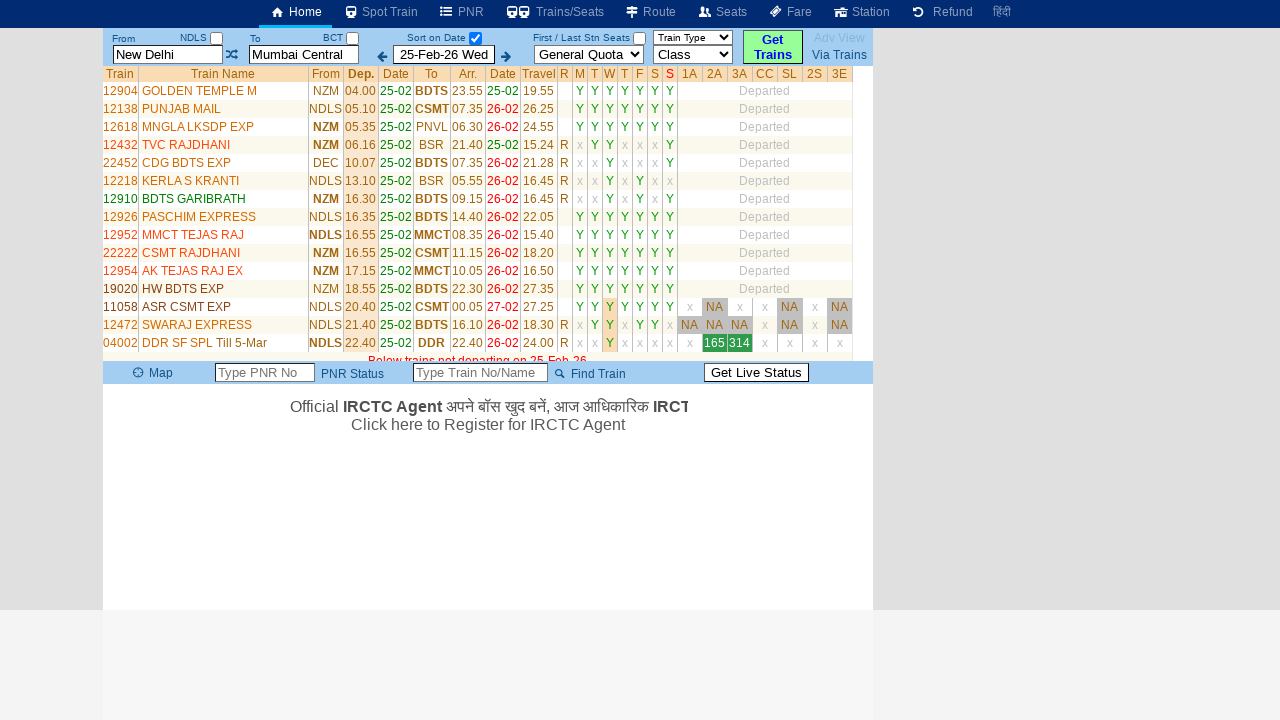

Retrieved train name: BDTS GARIB RATH
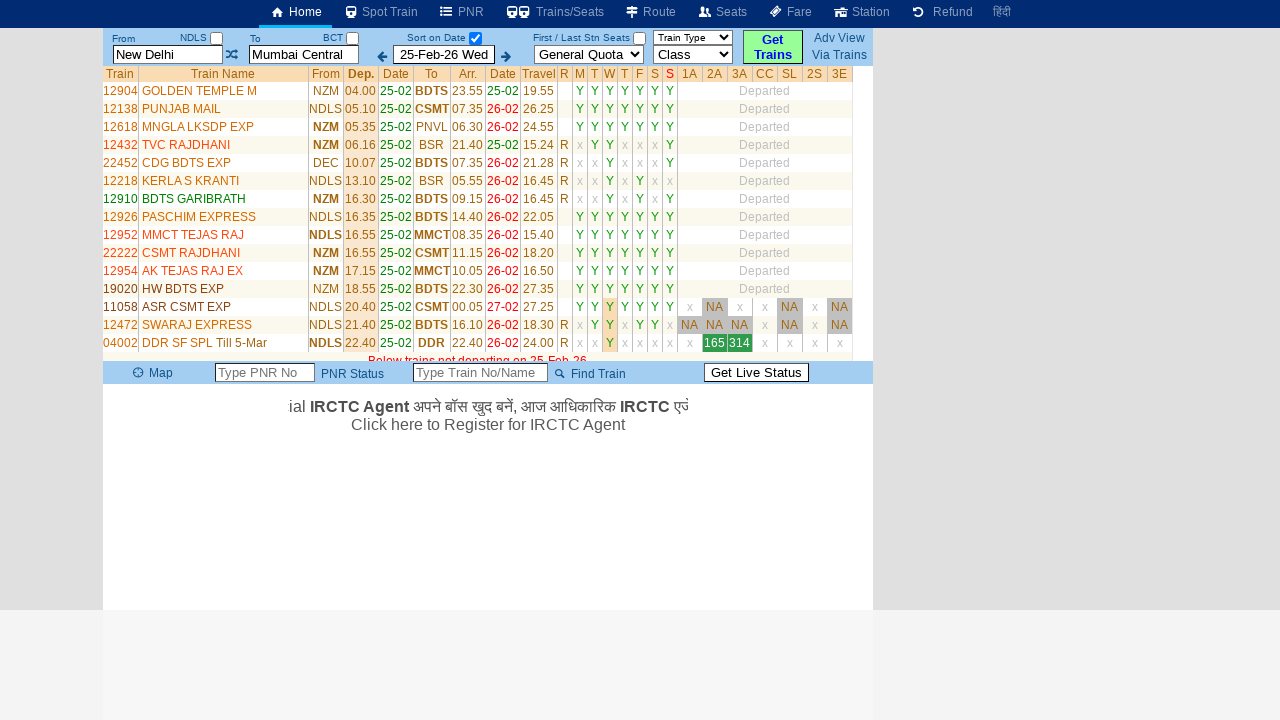

Retrieved train name: DEE BDTS SF EXP
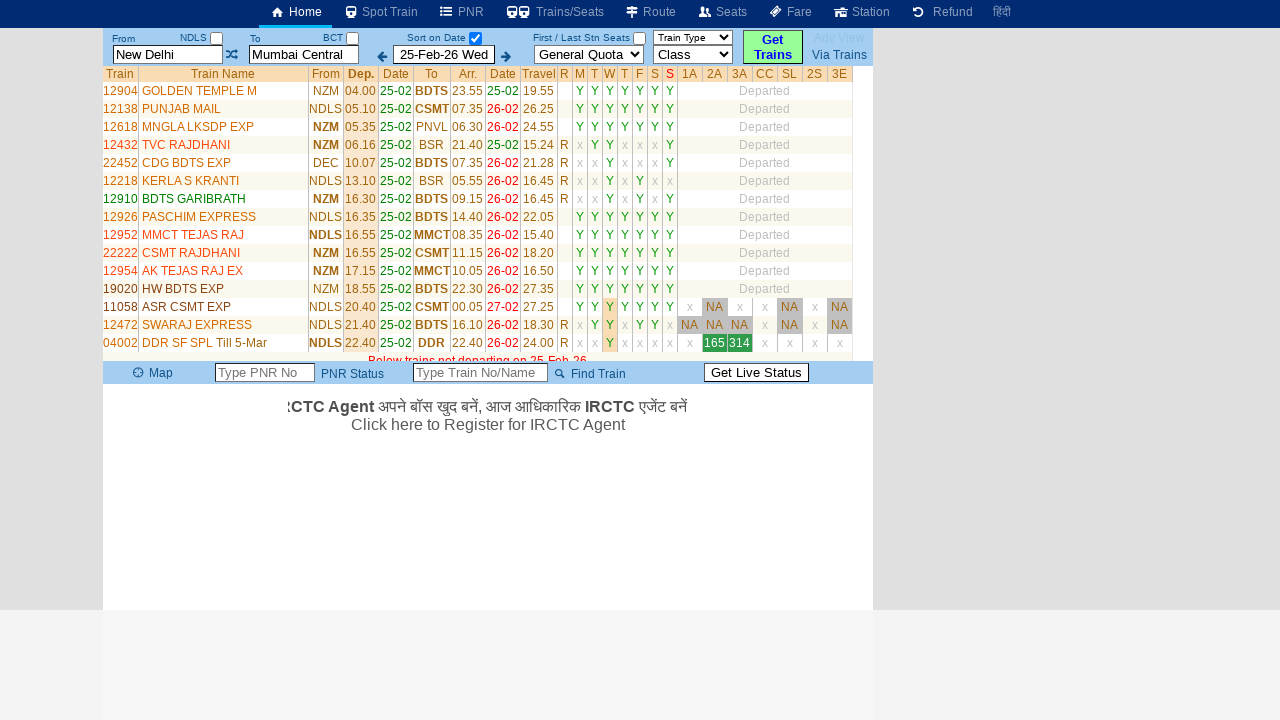

Retrieved train name: MHRST SMPRK K EX
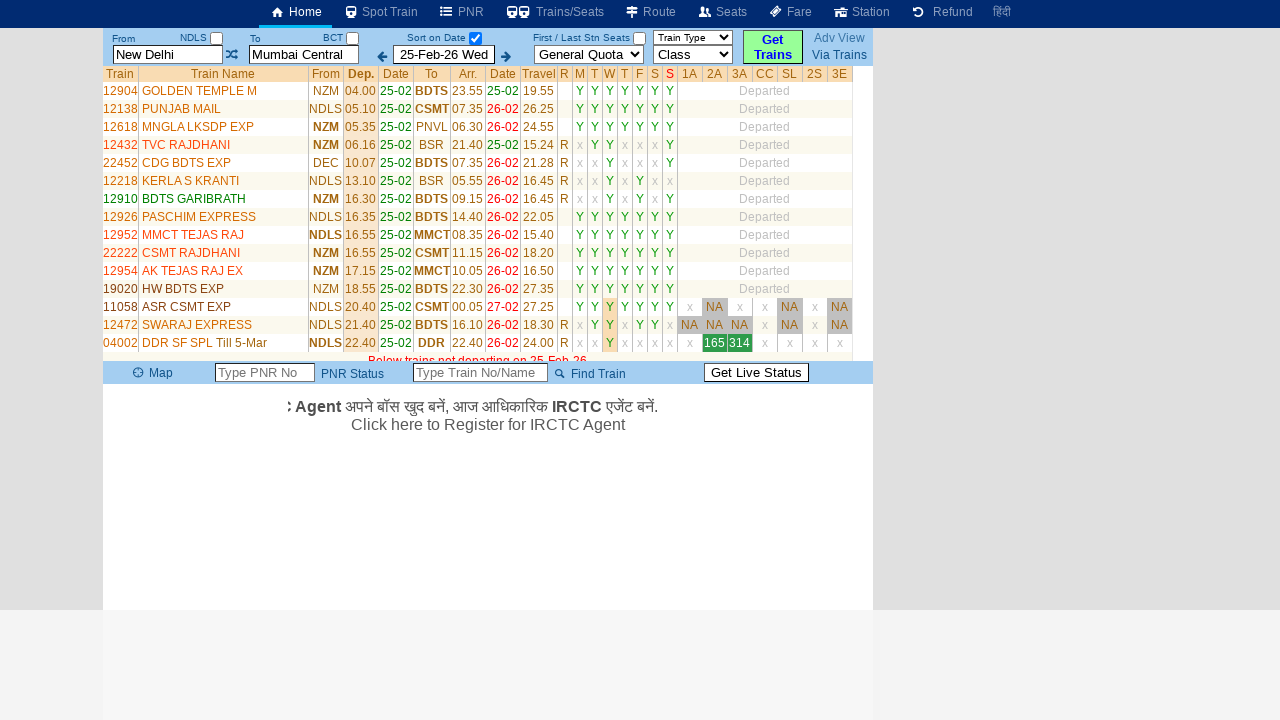

Retrieved train name: HW BDTS SF EXP
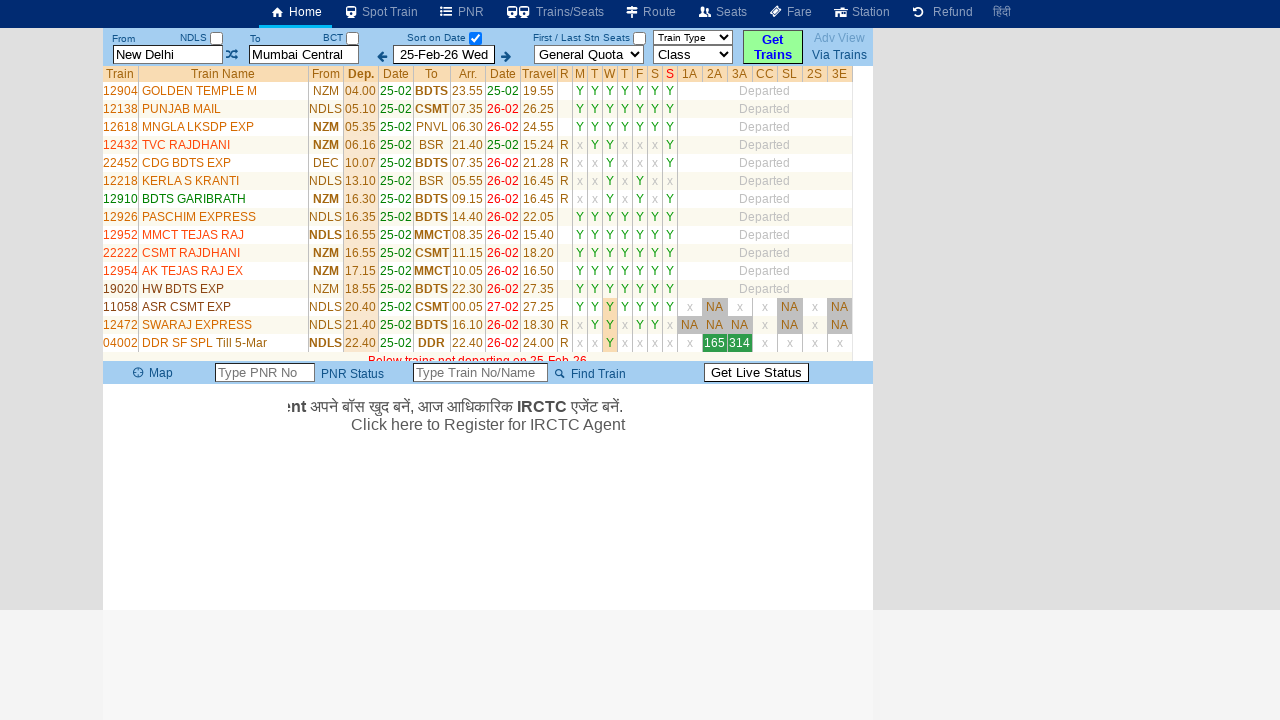

Retrieved train name: NZM ERS SF EXP
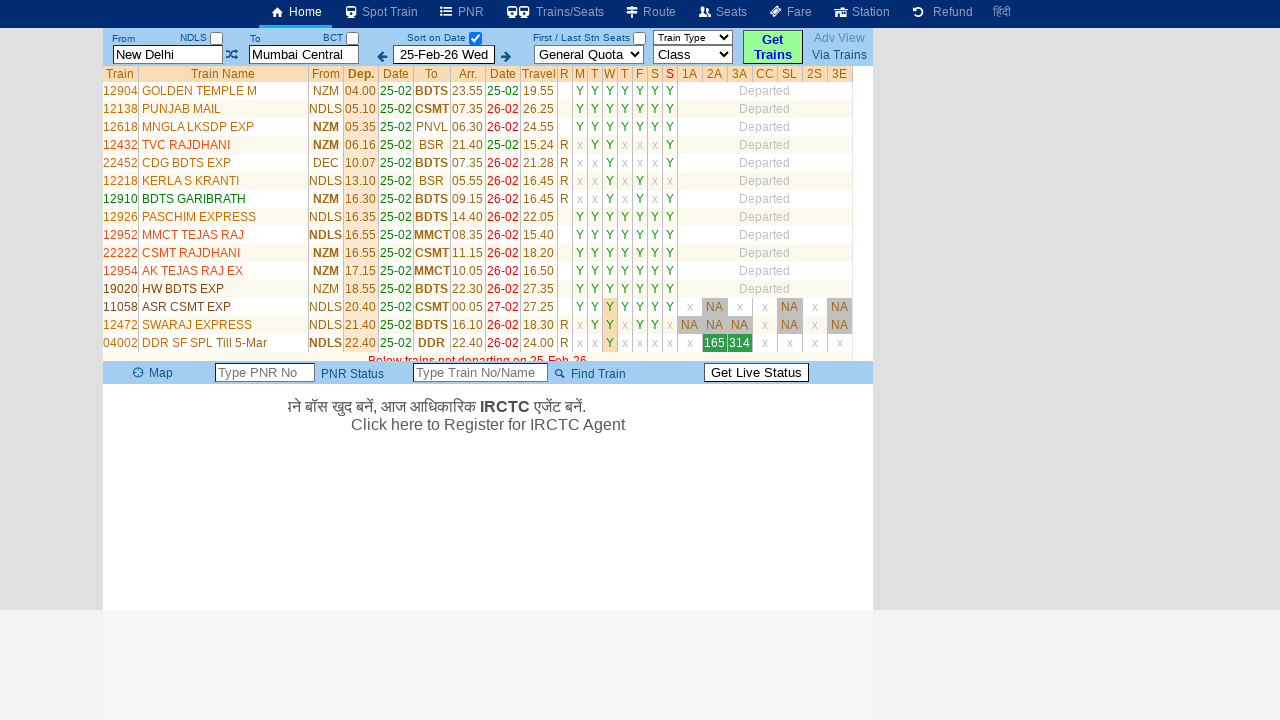

Retrieved train name: NZM MAO RAJDANI
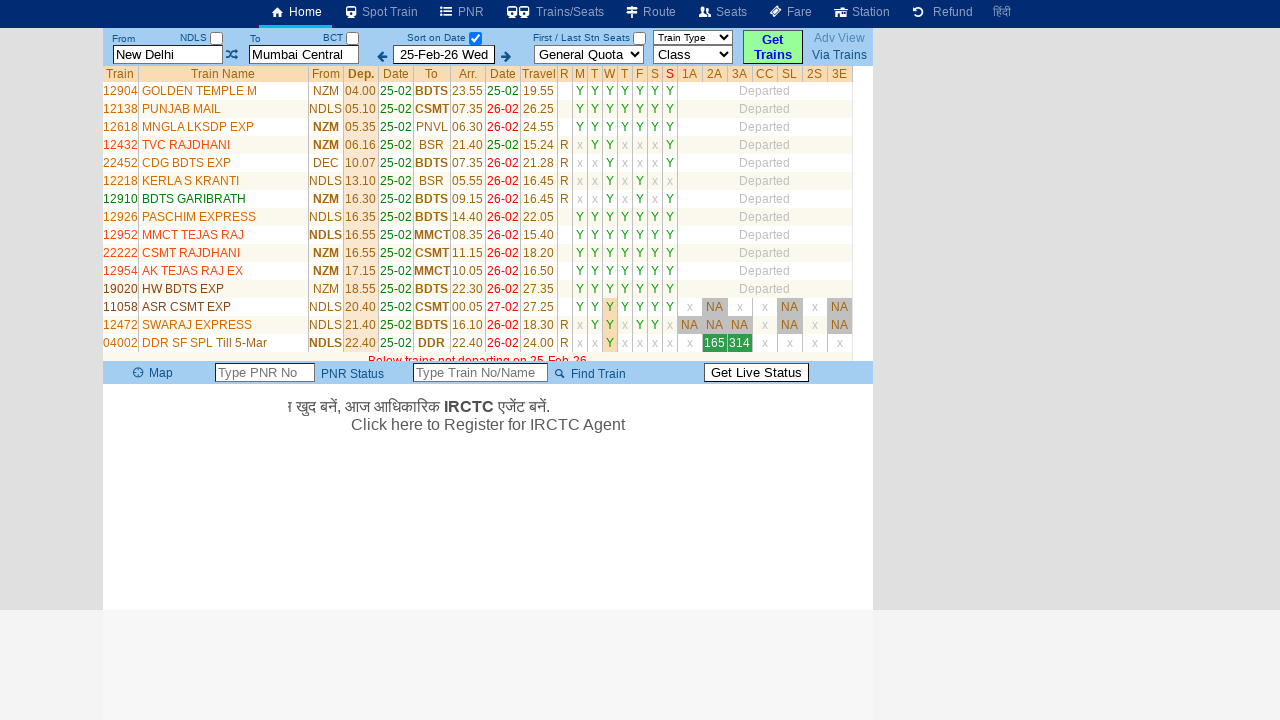

Retrieved train name: DARSHAN EXPRESS
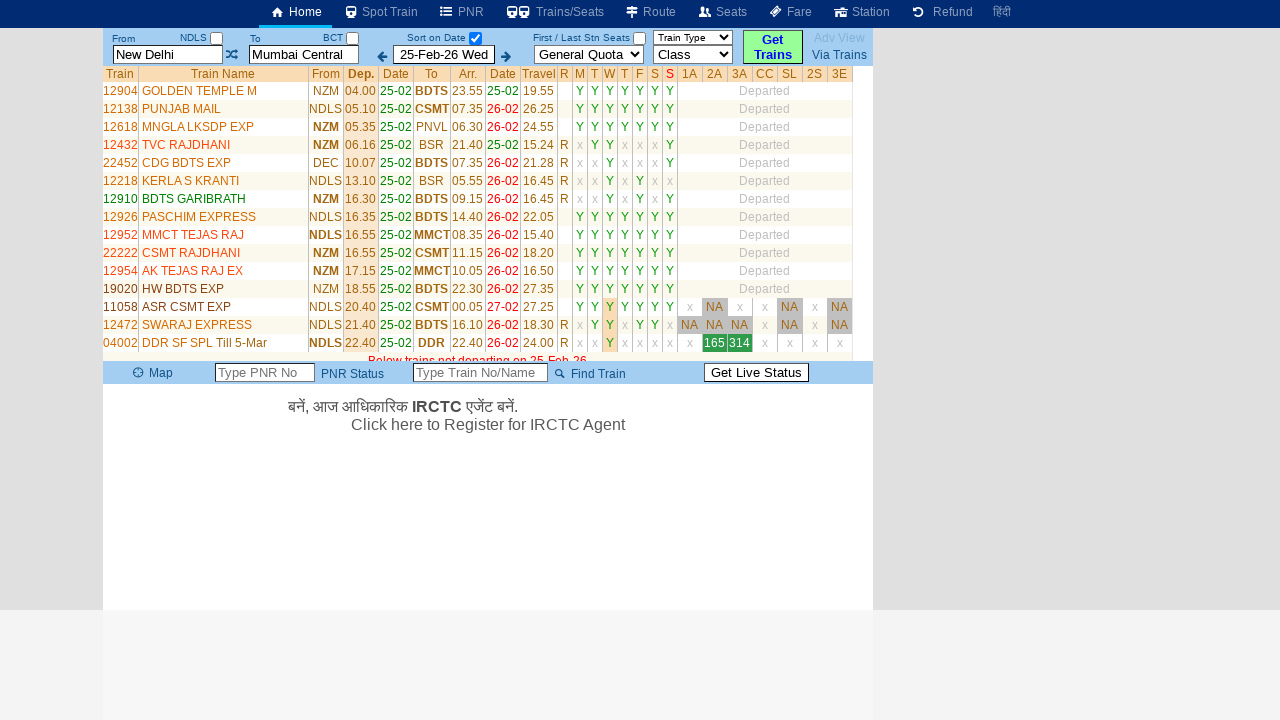

Retrieved train name: NZM TVC EXPRESS
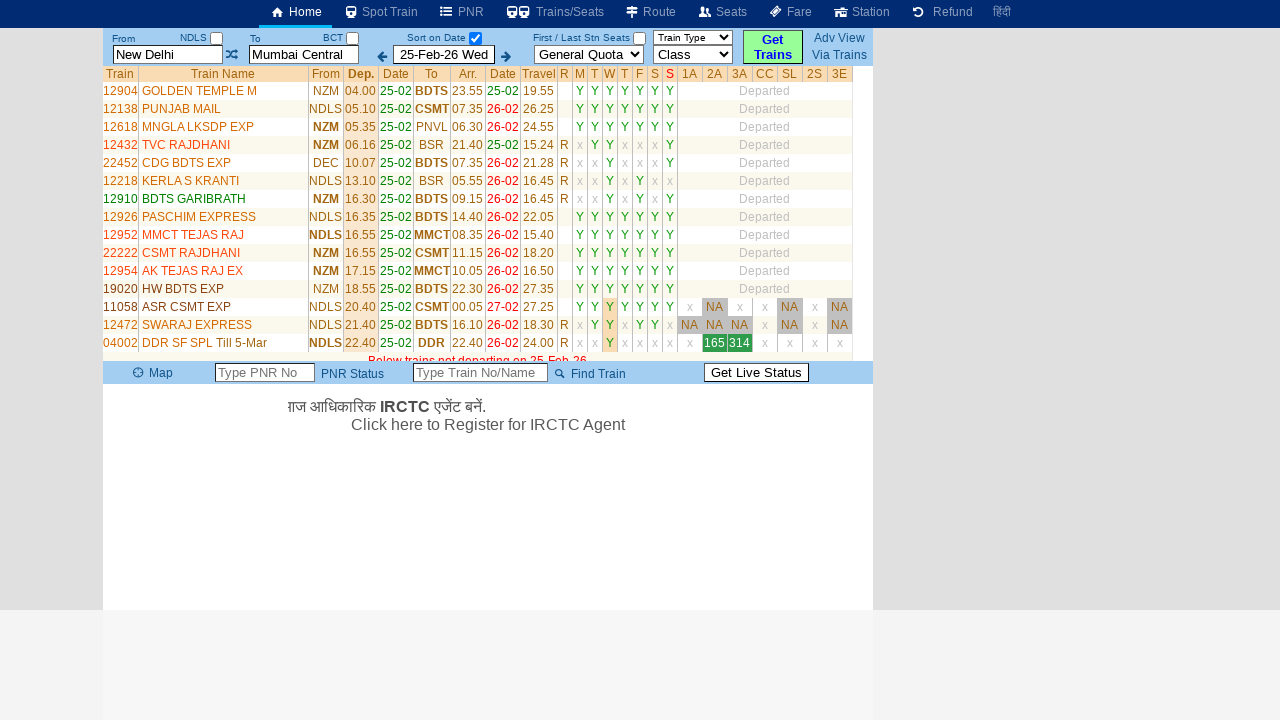

Retrieved train name: HW LTT AC EXP
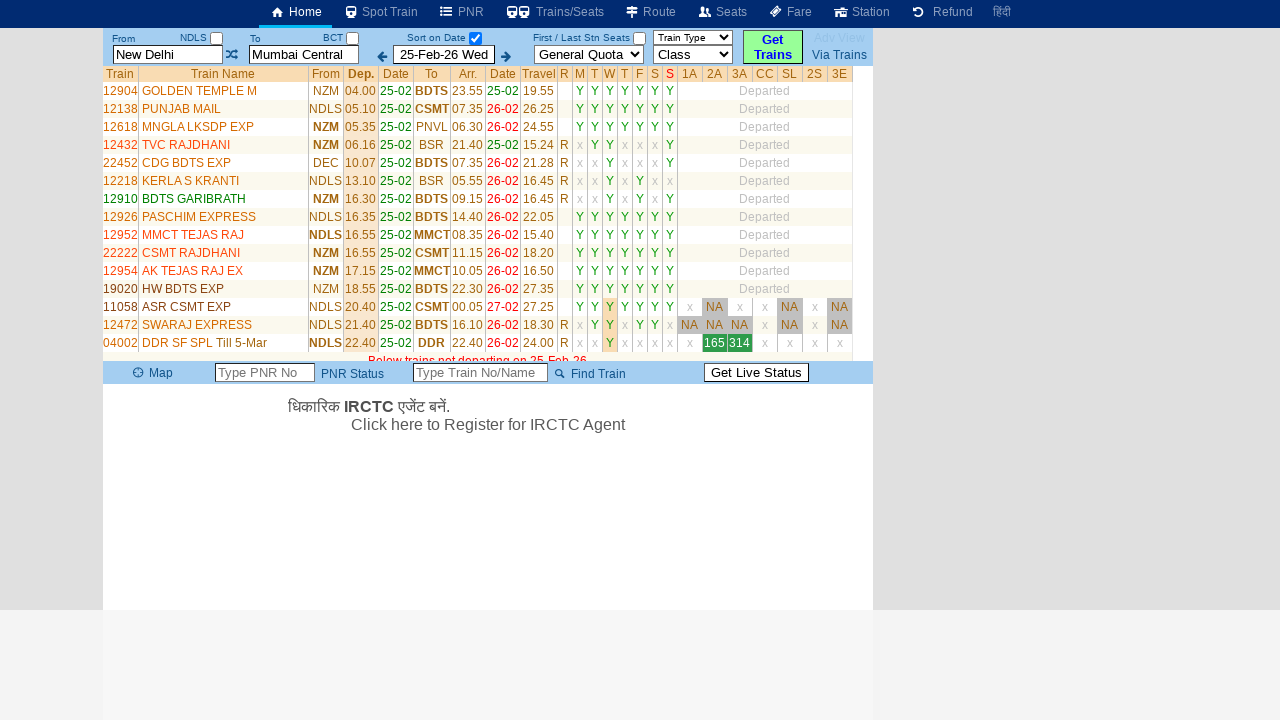

Retrieved train name: GOA SMPRK KRANT
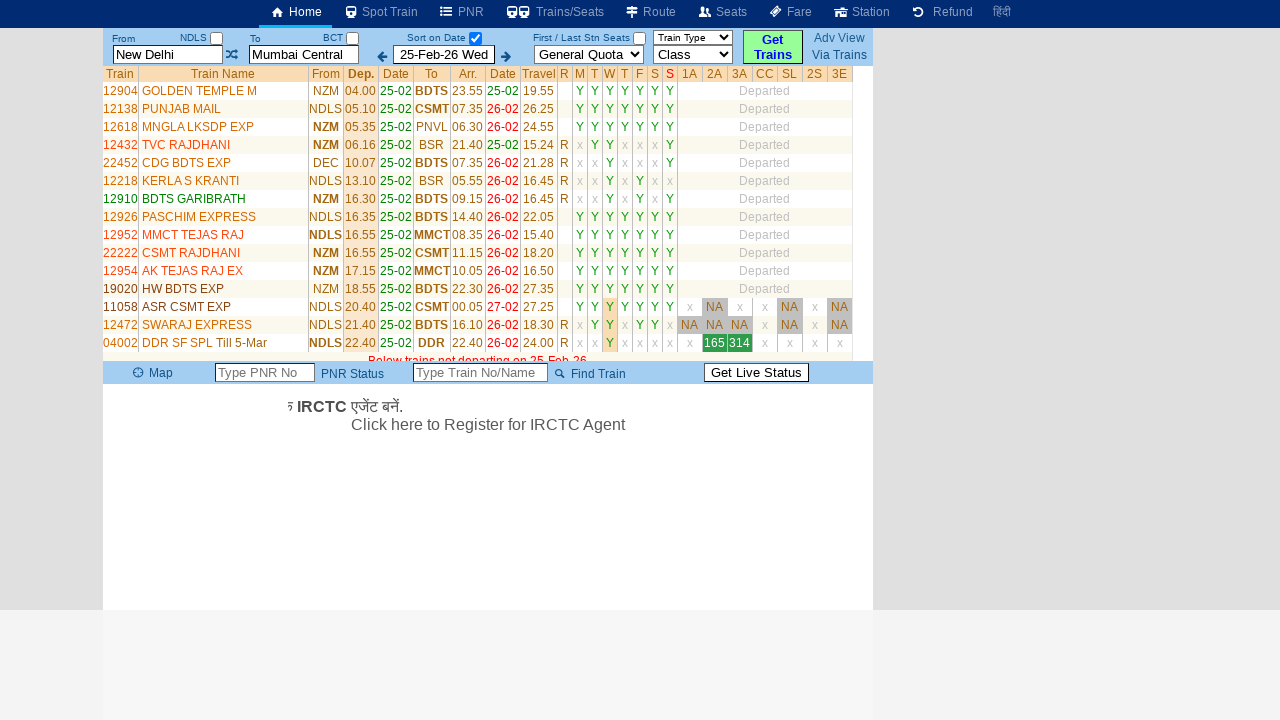

Retrieved train name: BANDRA YUVA EXP
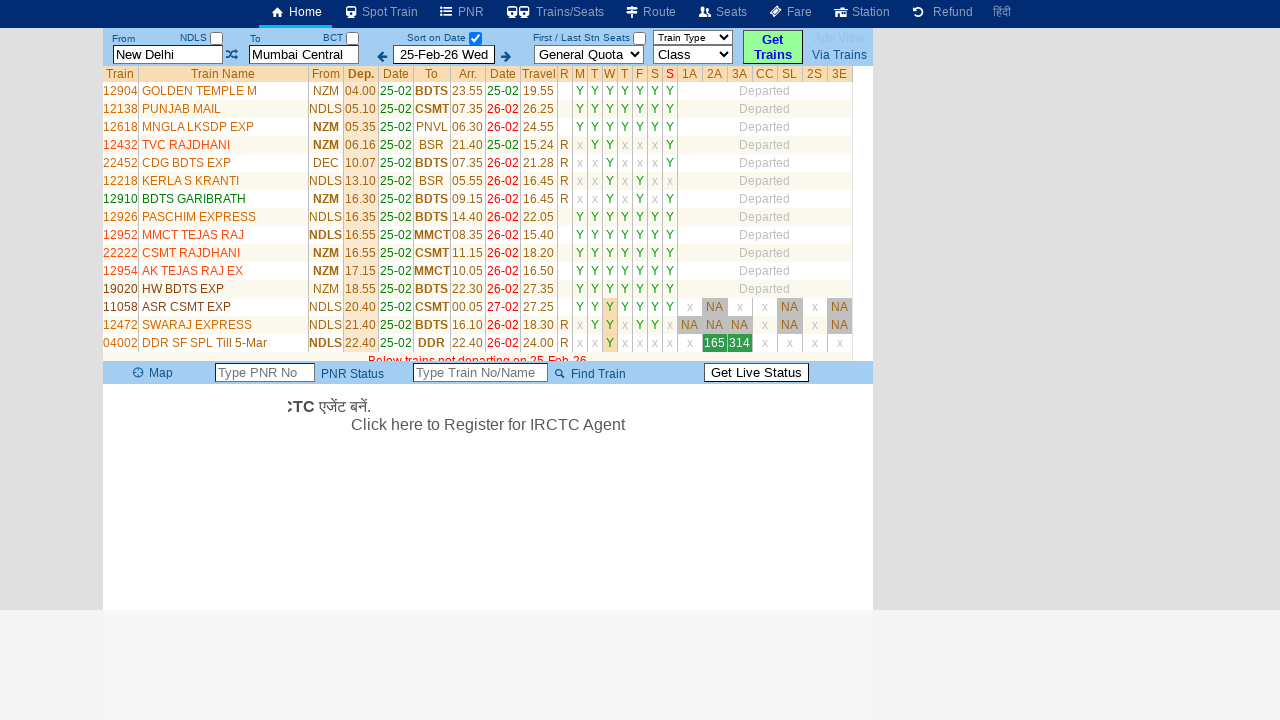

Retrieved train name: NZM PUNE SPL 28-Feb to 8-Mar
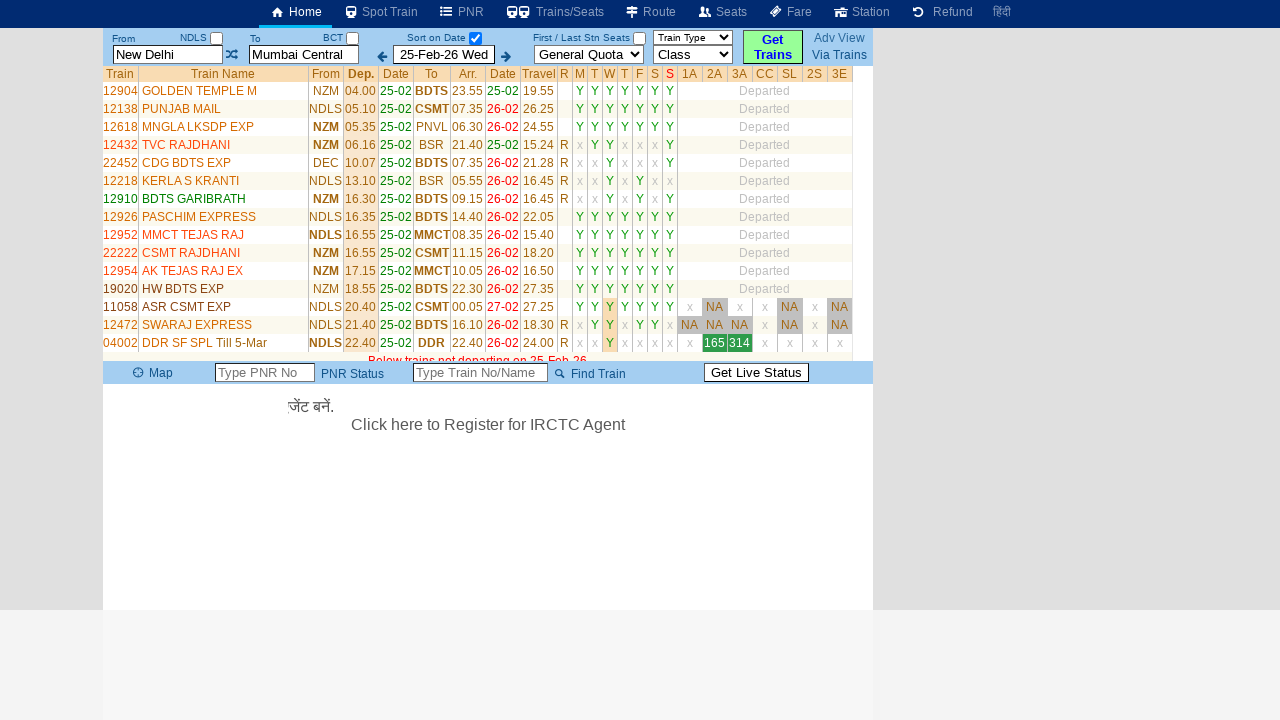

Retrieved train name: NZM ERS DURONTO
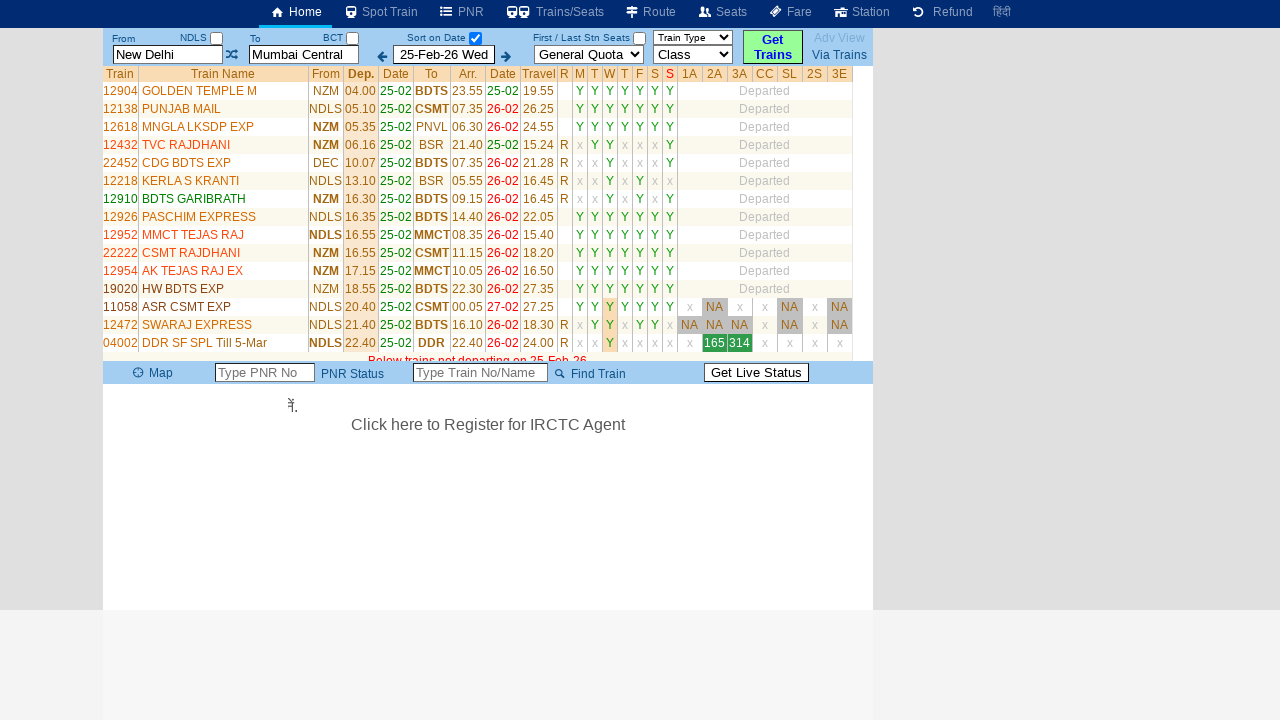

Retrieved train name: MMCT DURONTO
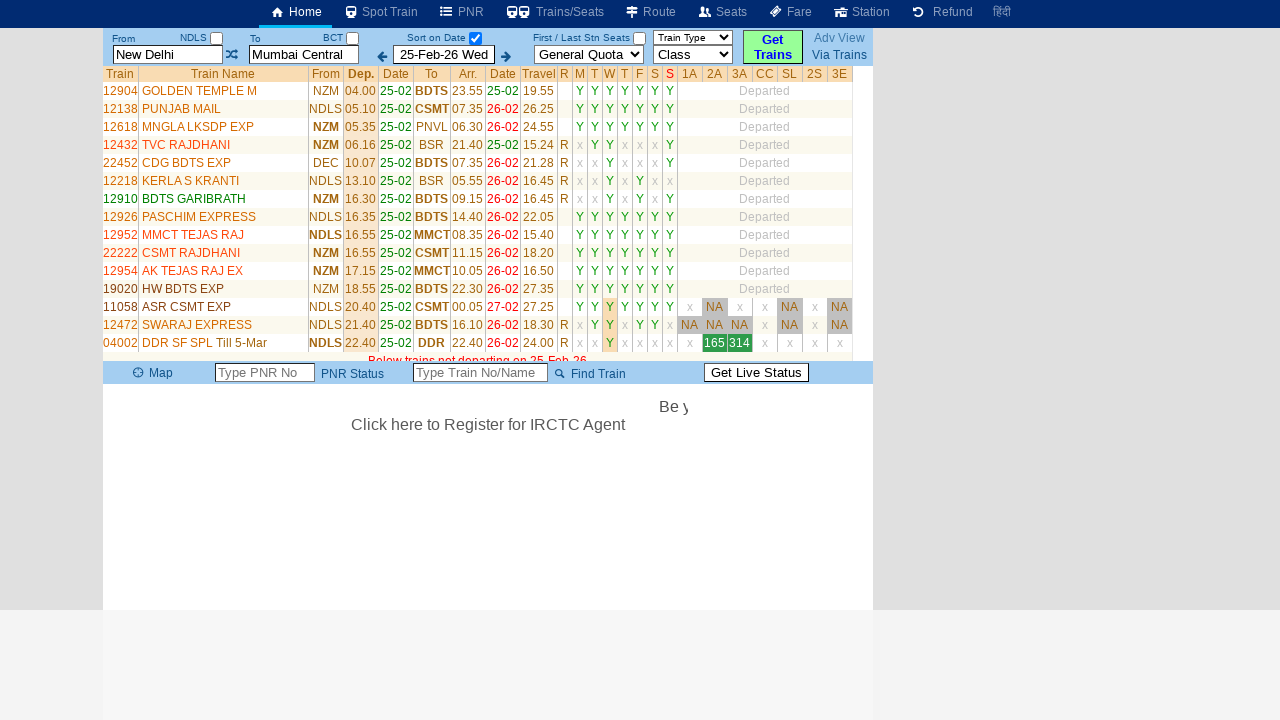

Retrieved train name: ASR KCVL SF EXP
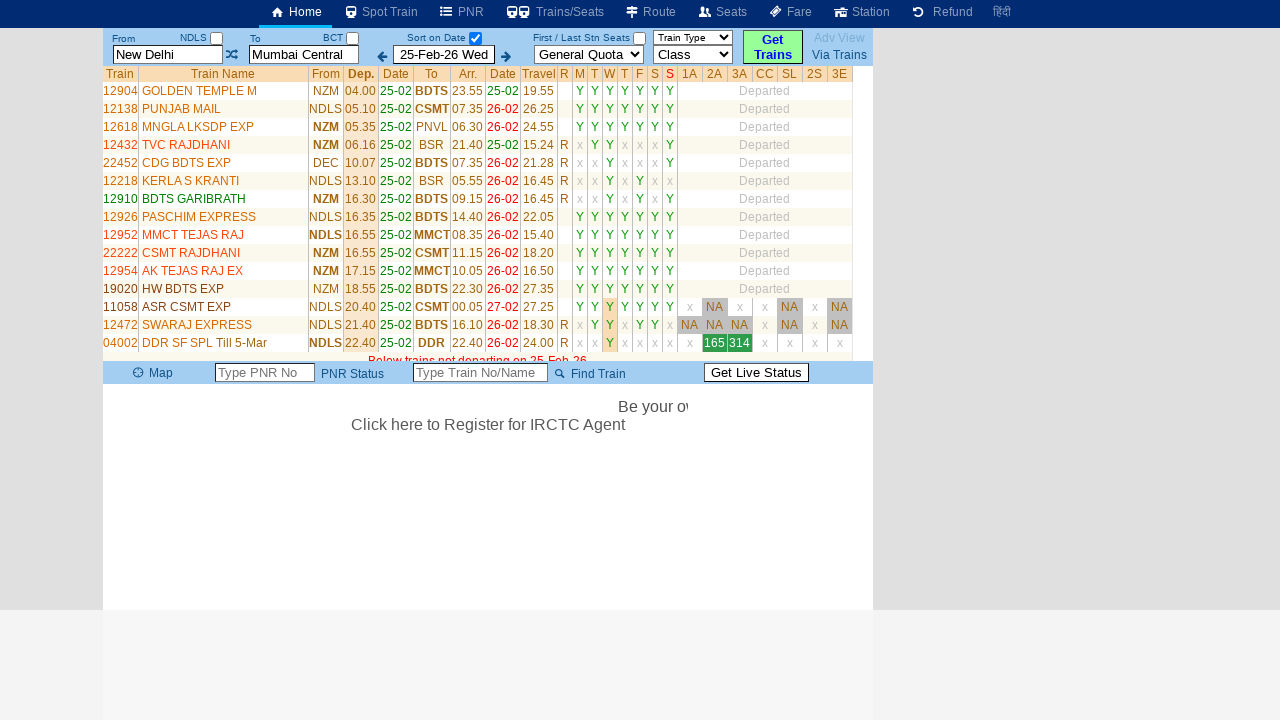

Retrieved train name: NZM TVC SF EXP
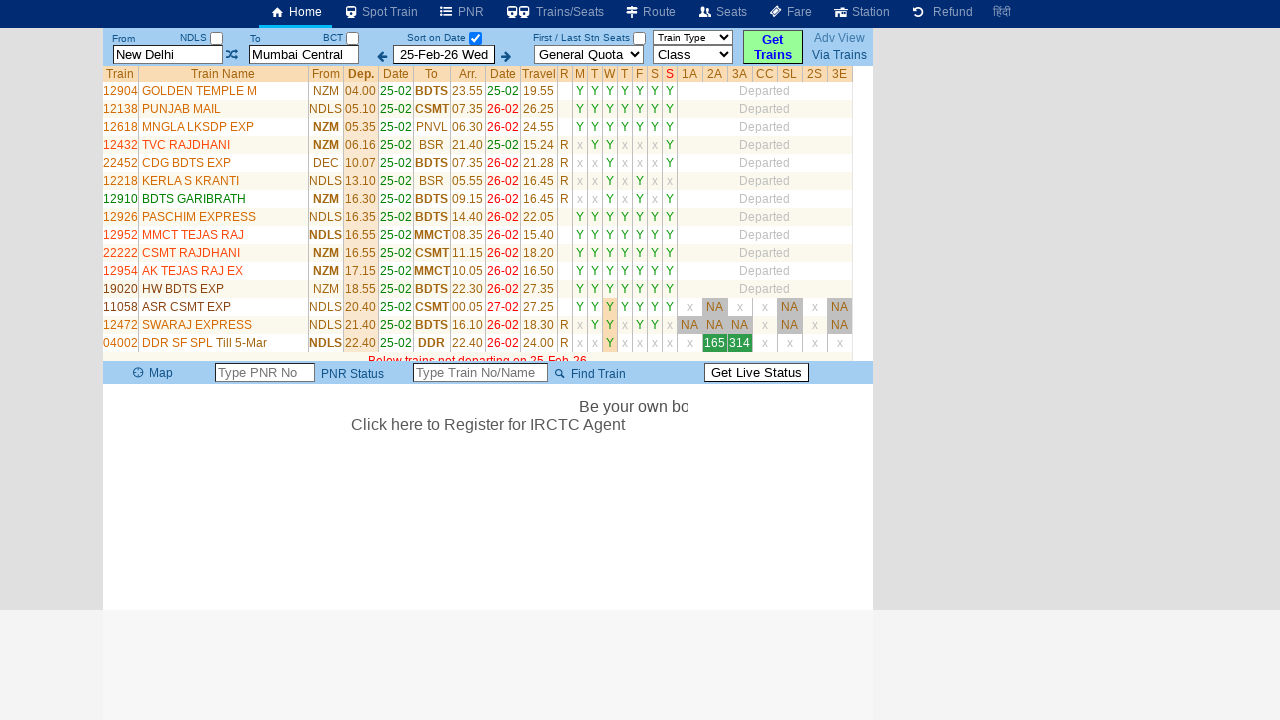

Retrieved train name: YNRK TVCN EXP
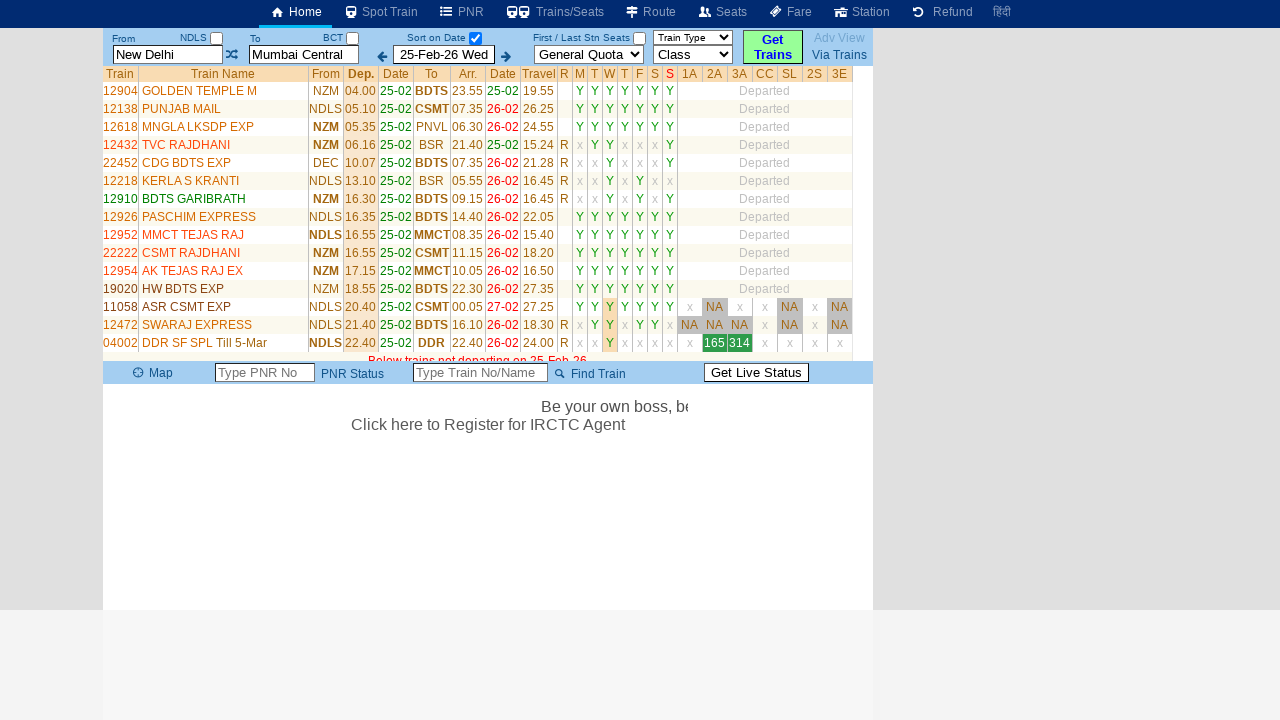

Retrieved train name: LKU BDTS SUP EXP
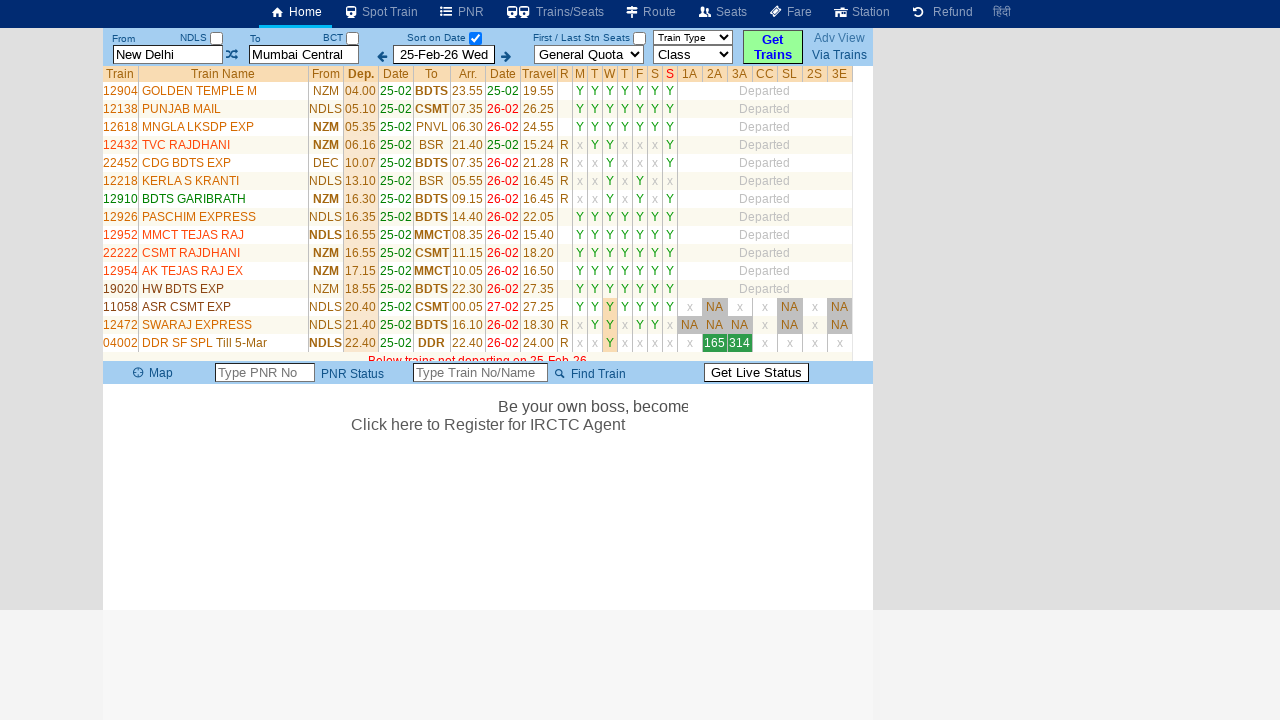

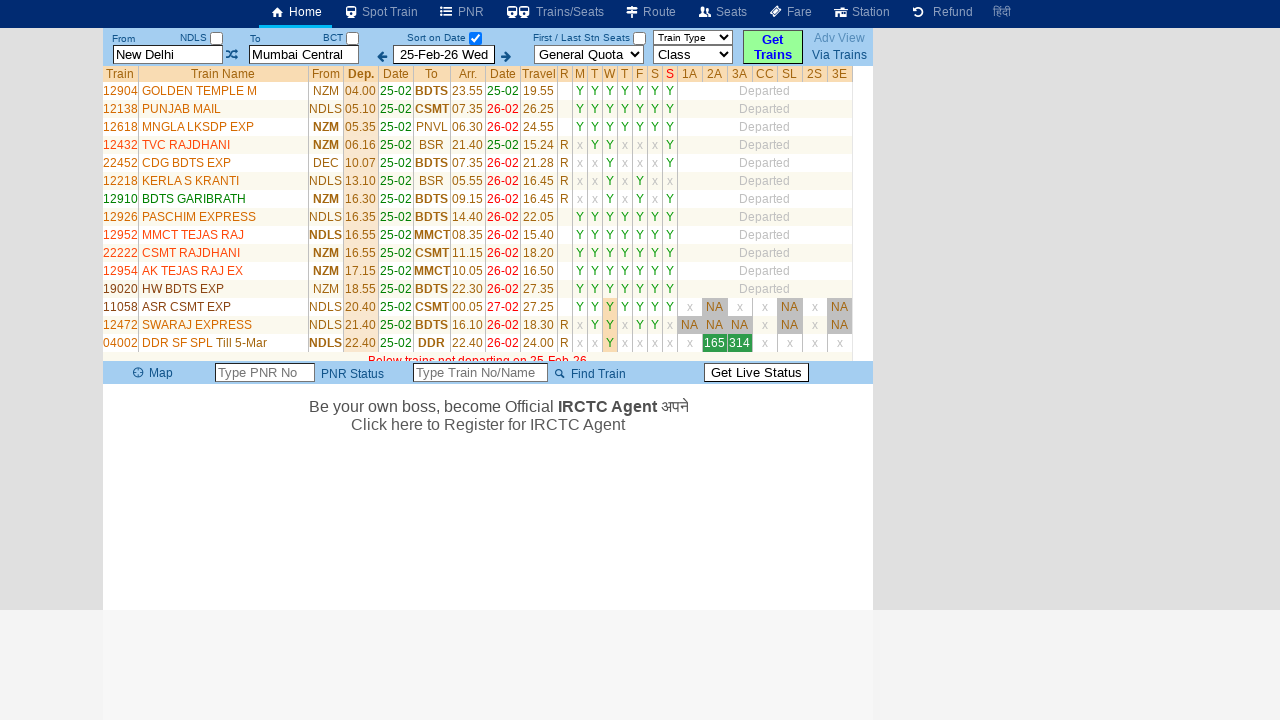